Navigates to ESPN homepage, waits for page load, then scrolls through the page content multiple times to test scrolling performance.

Starting URL: http://www.espn.com

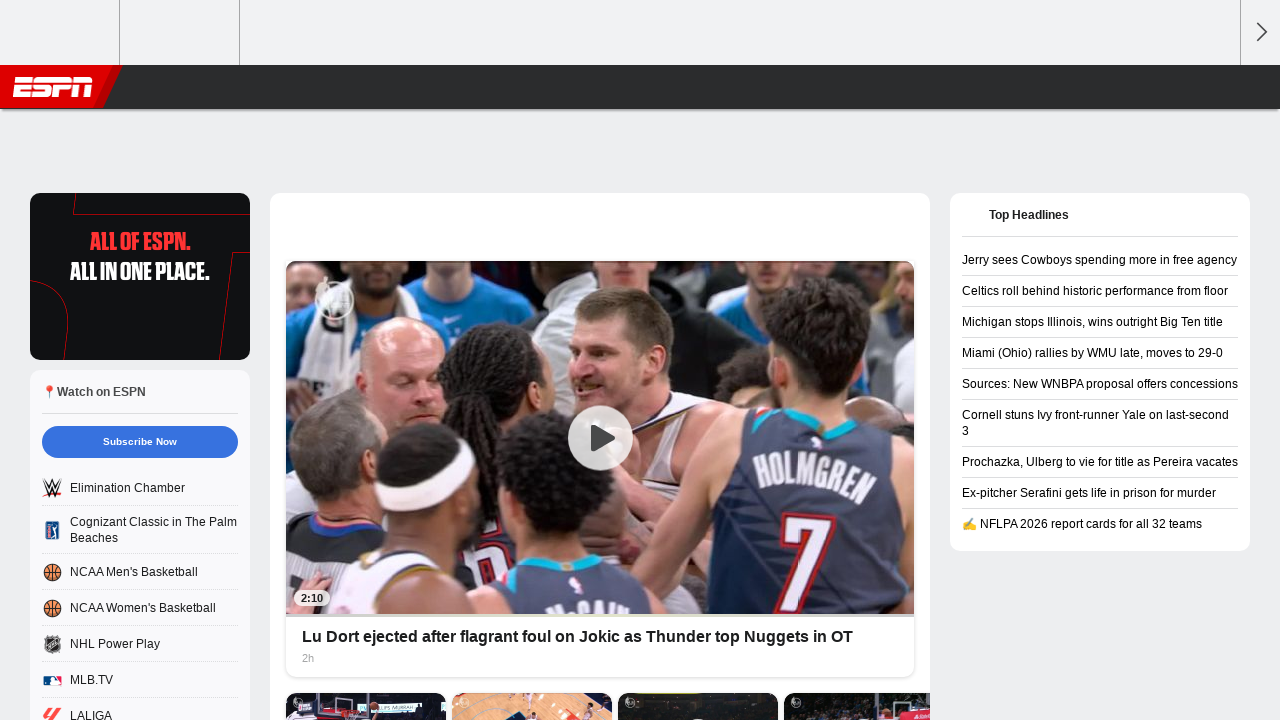

Waited for page to reach networkidle state
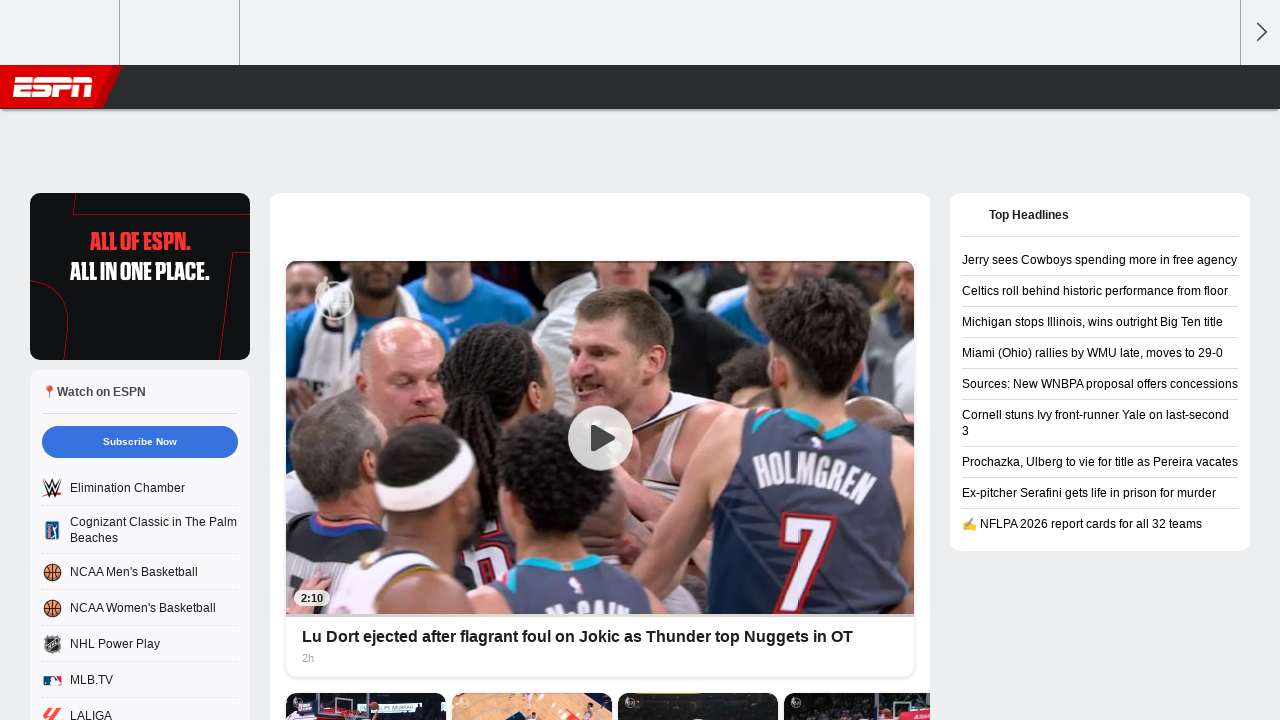

Waited 10 seconds for page content to stabilize
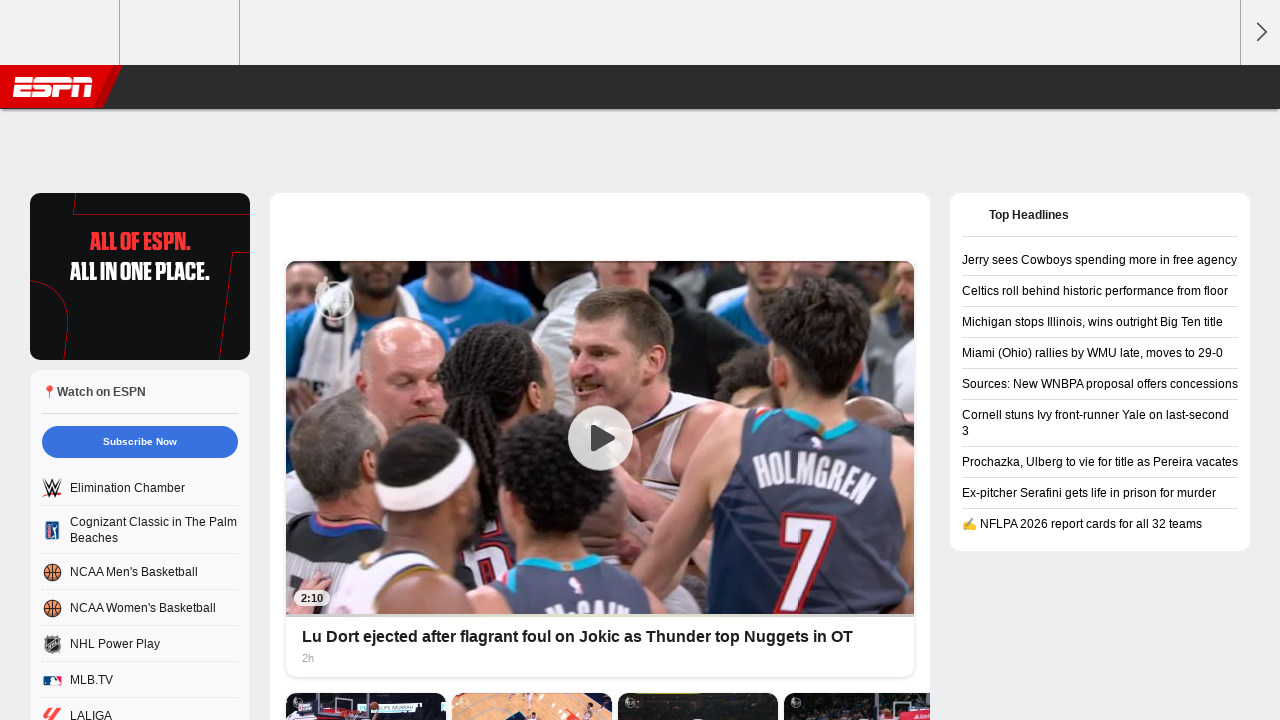

Scrolled down by one viewport height (scroll iteration 1/20)
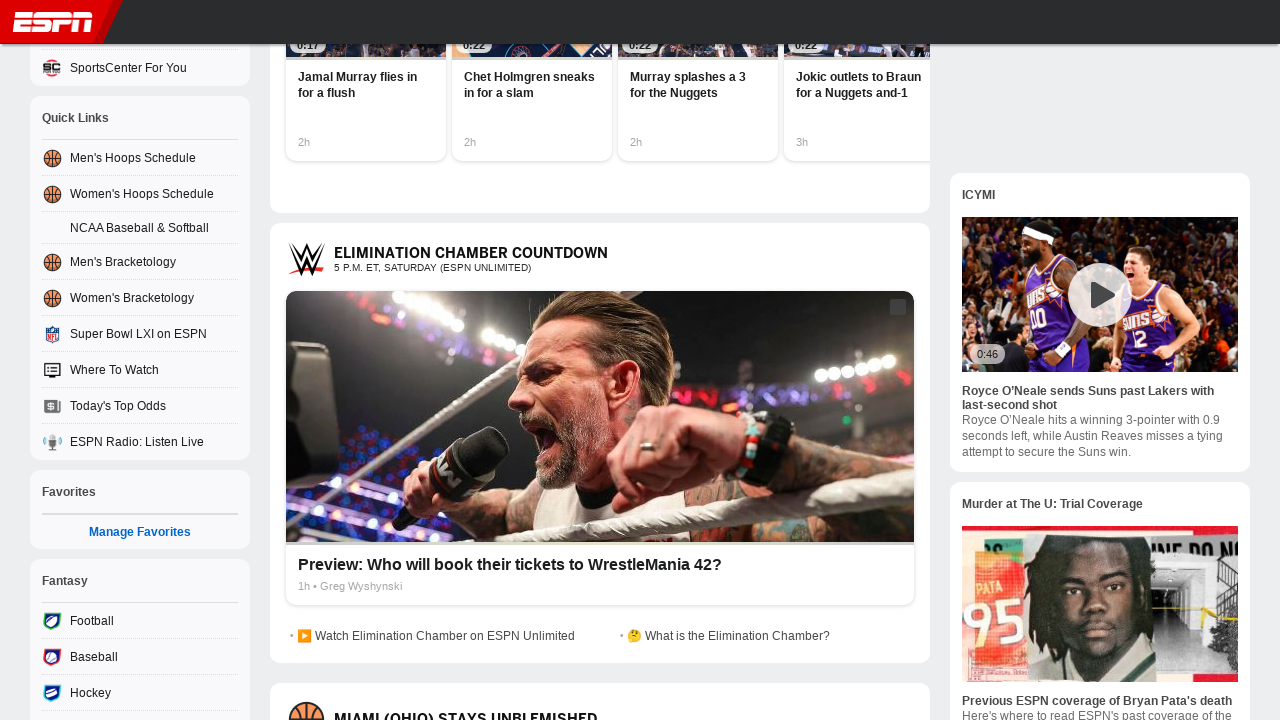

Waited 500ms after scroll iteration 1/20
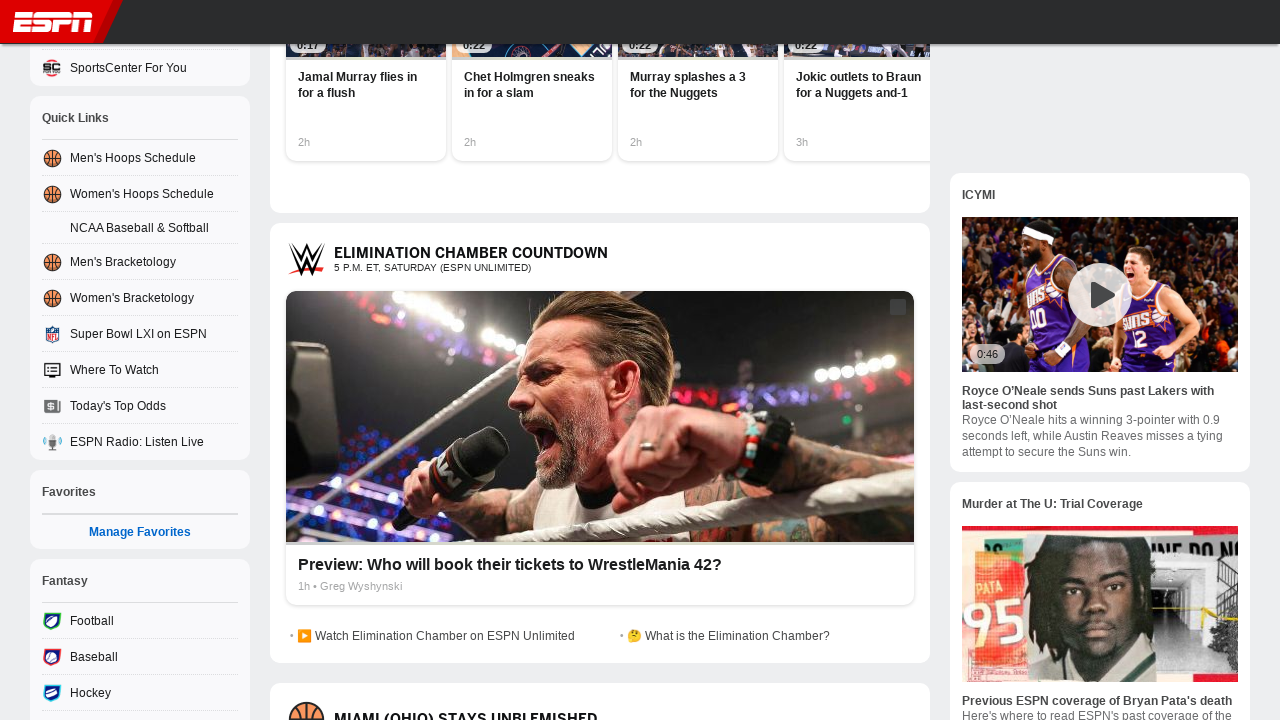

Scrolled down by one viewport height (scroll iteration 2/20)
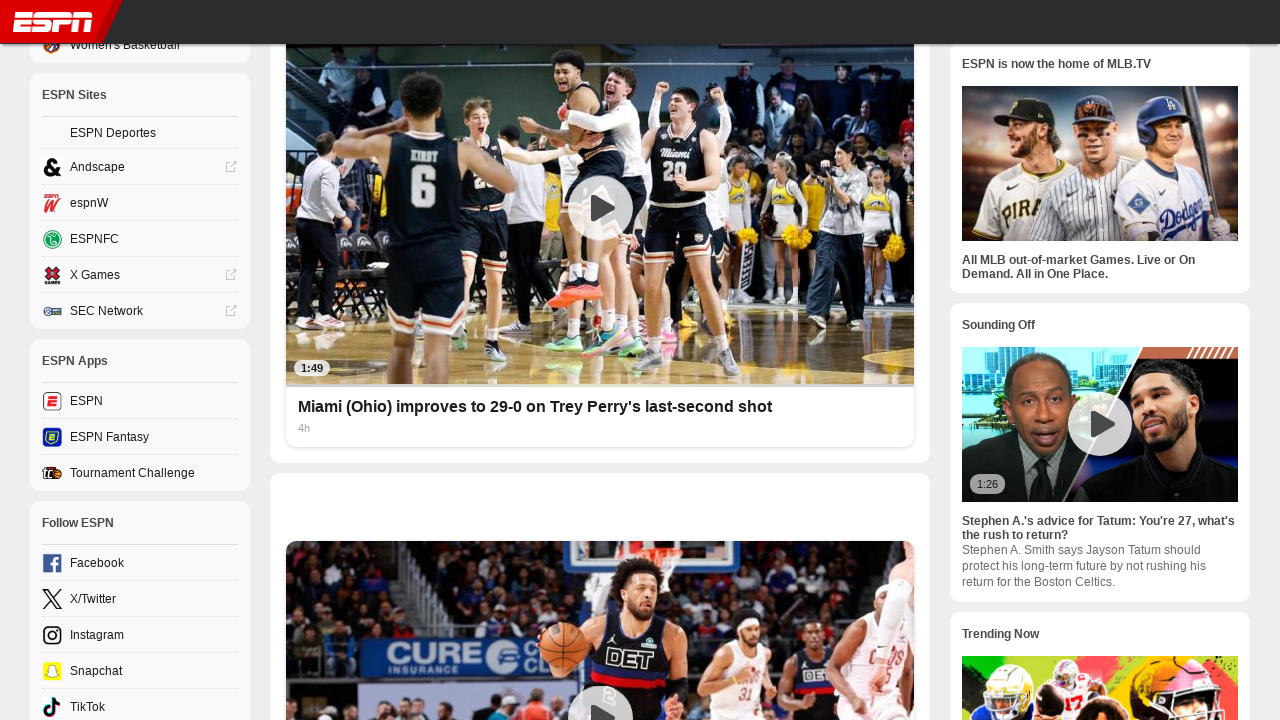

Waited 500ms after scroll iteration 2/20
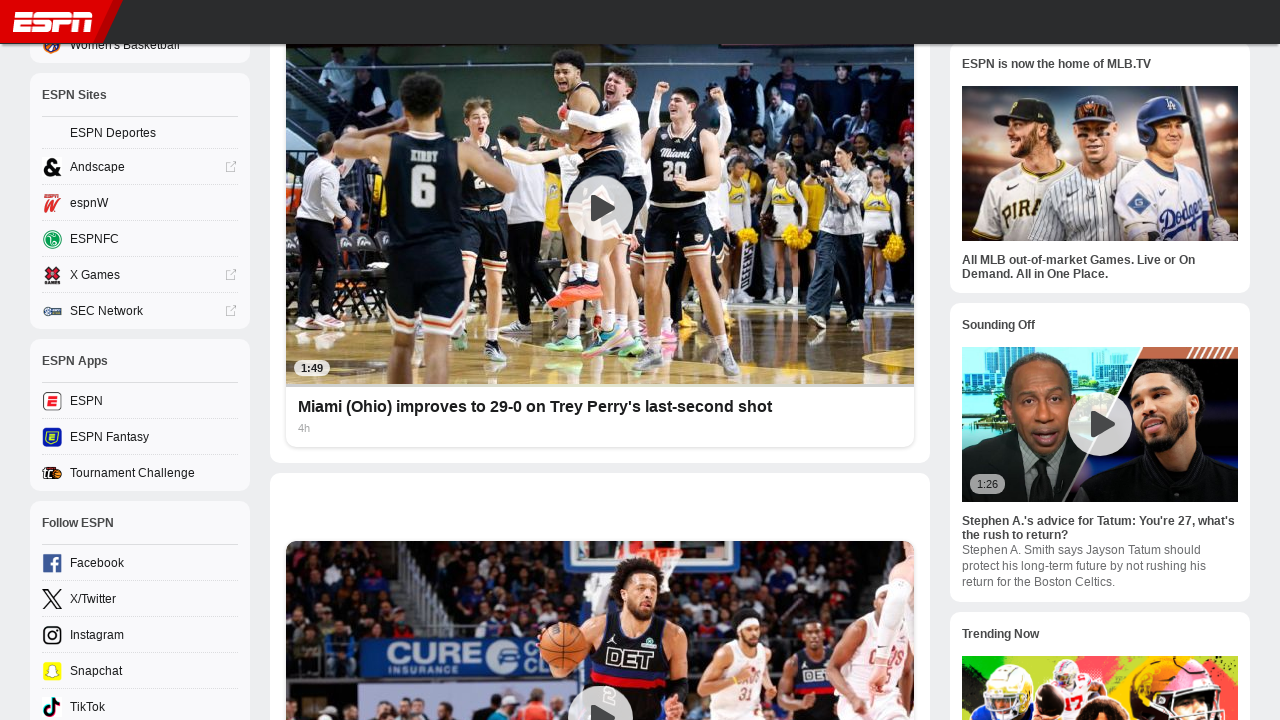

Scrolled down by one viewport height (scroll iteration 3/20)
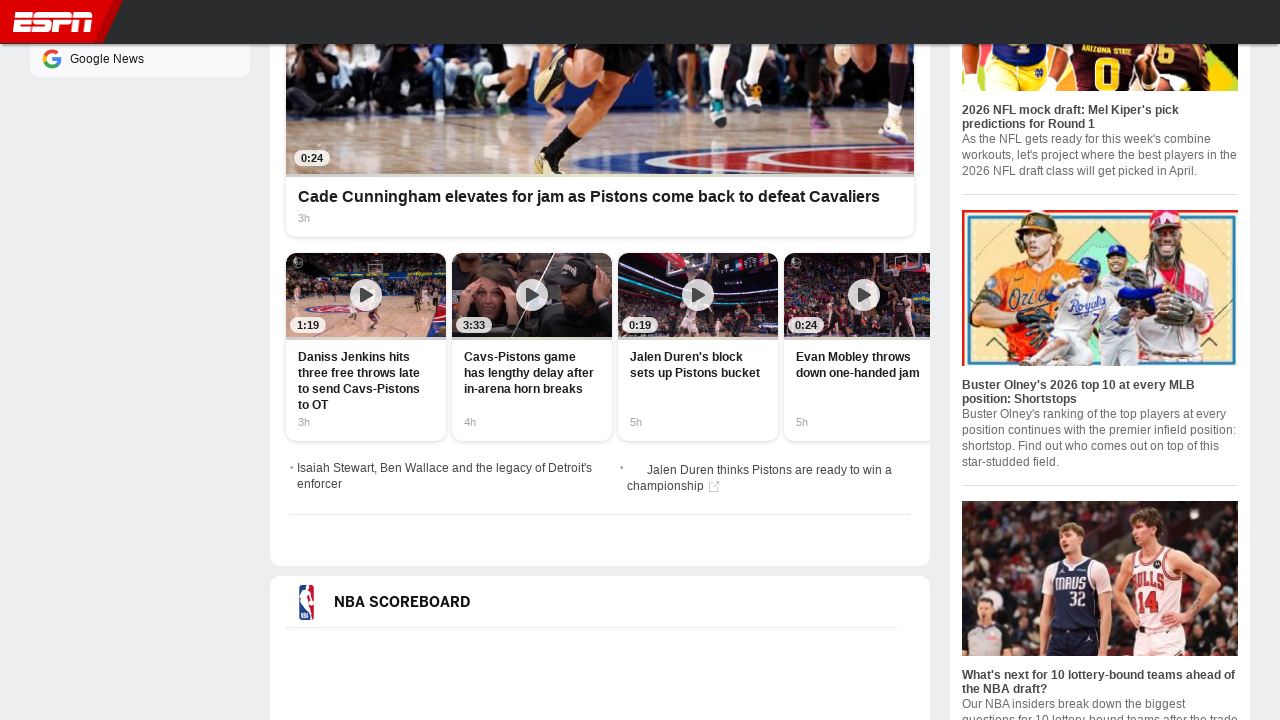

Waited 500ms after scroll iteration 3/20
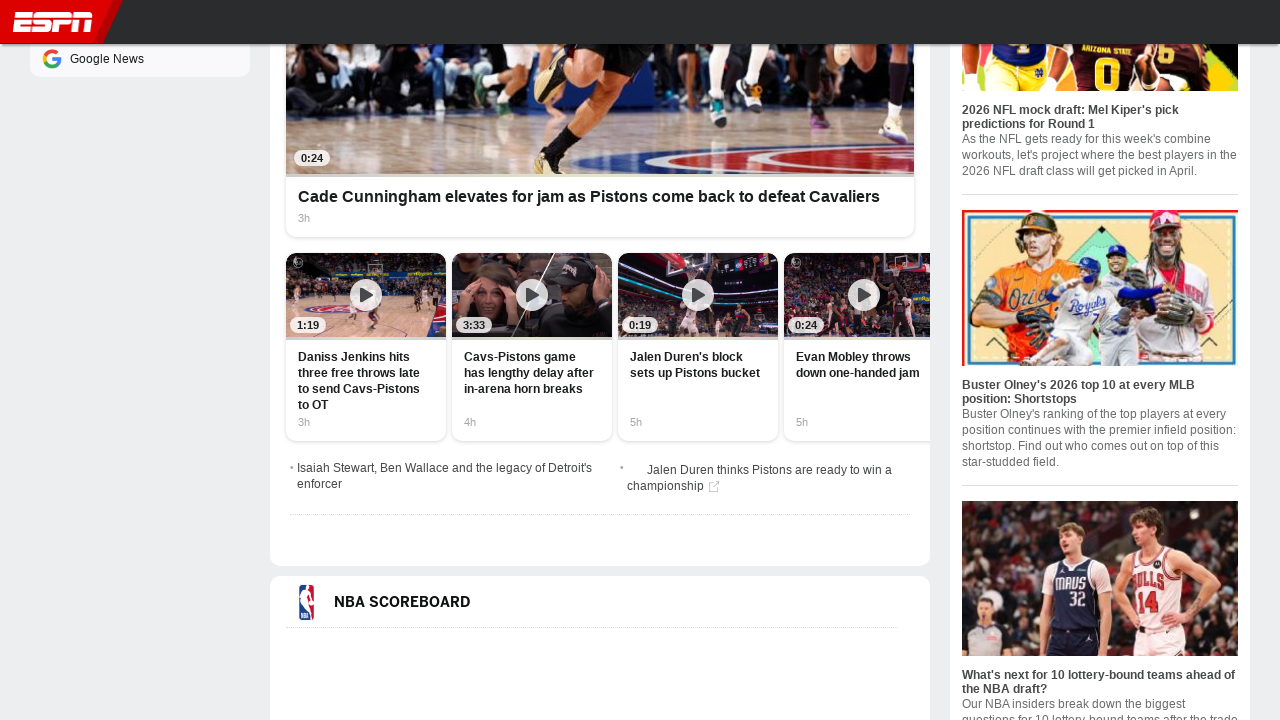

Scrolled down by one viewport height (scroll iteration 4/20)
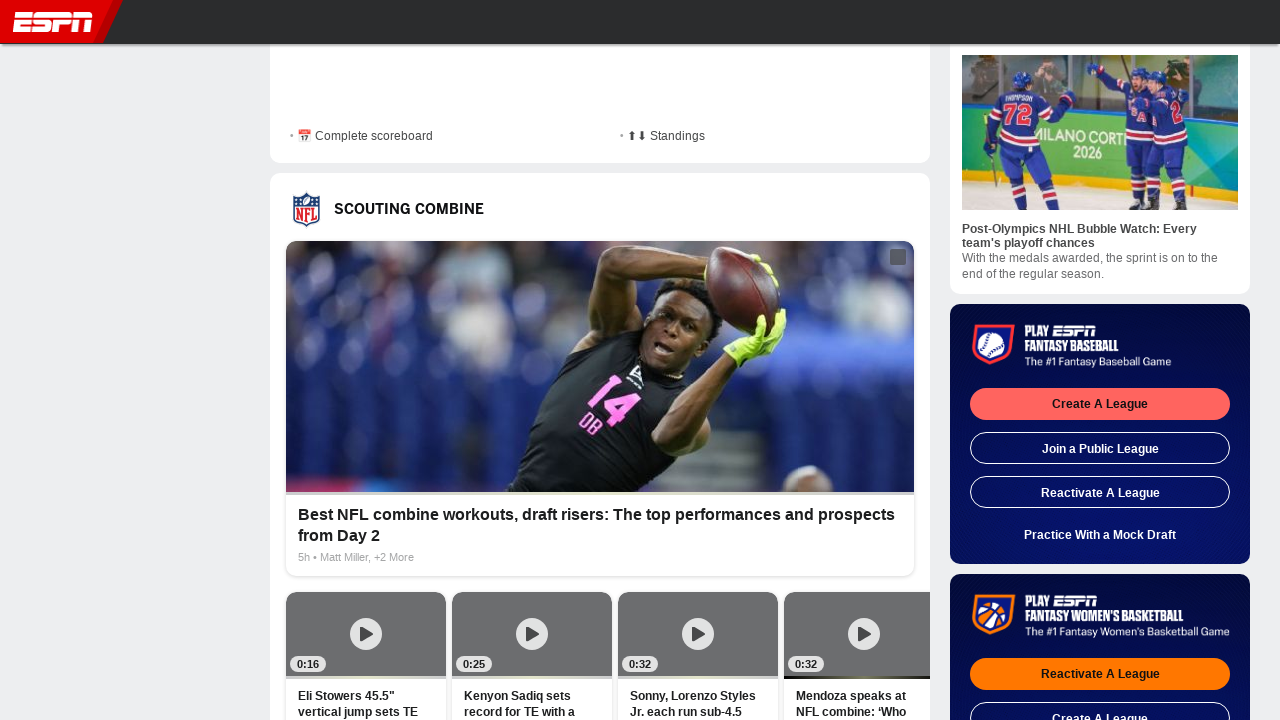

Waited 500ms after scroll iteration 4/20
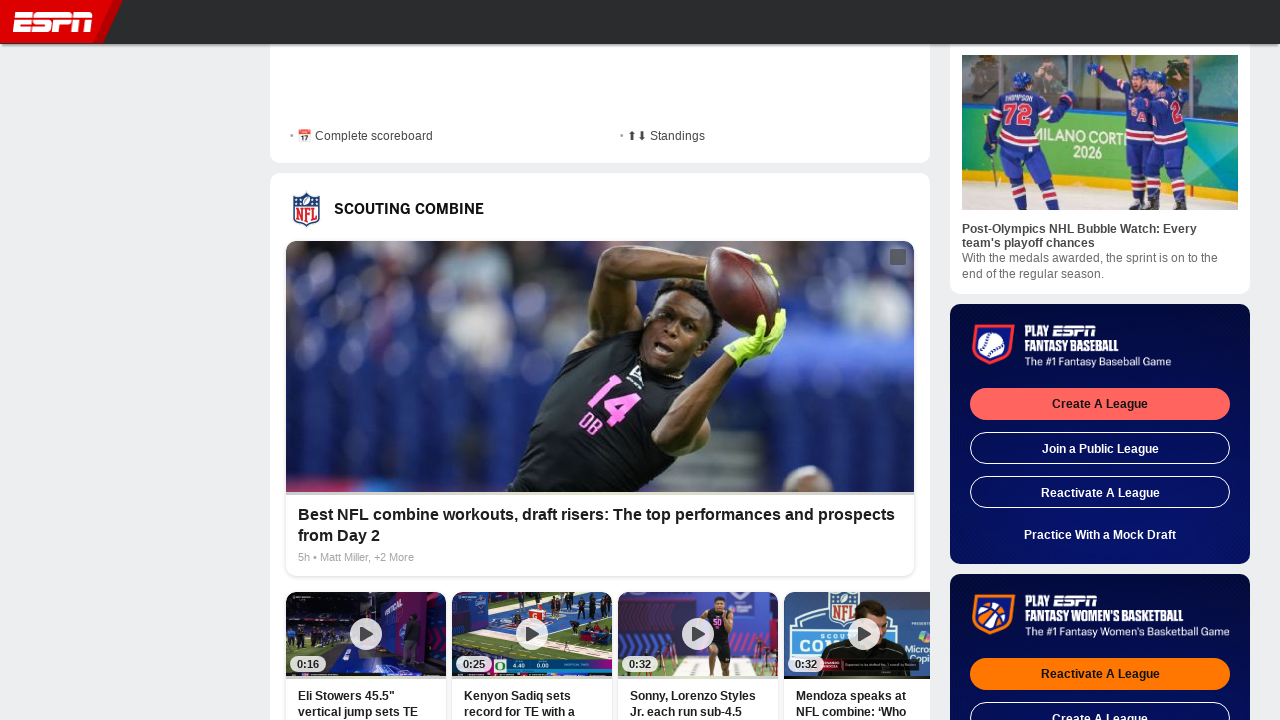

Scrolled down by one viewport height (scroll iteration 5/20)
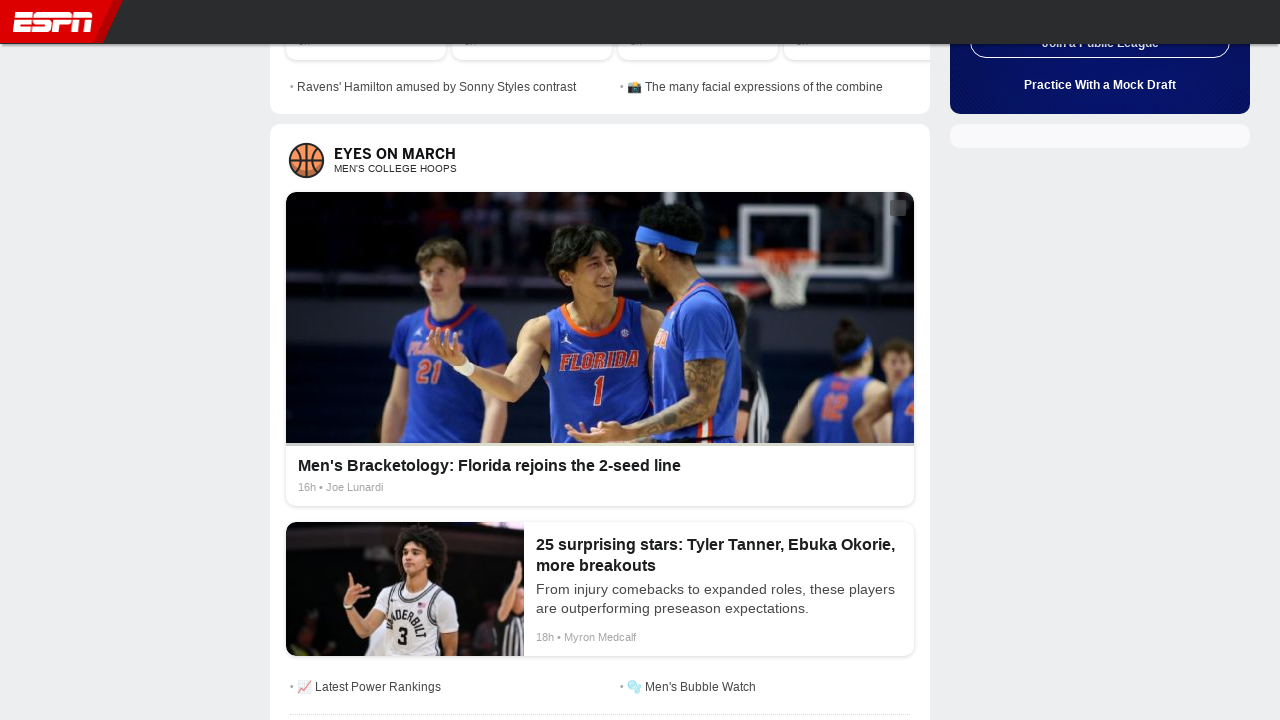

Waited 500ms after scroll iteration 5/20
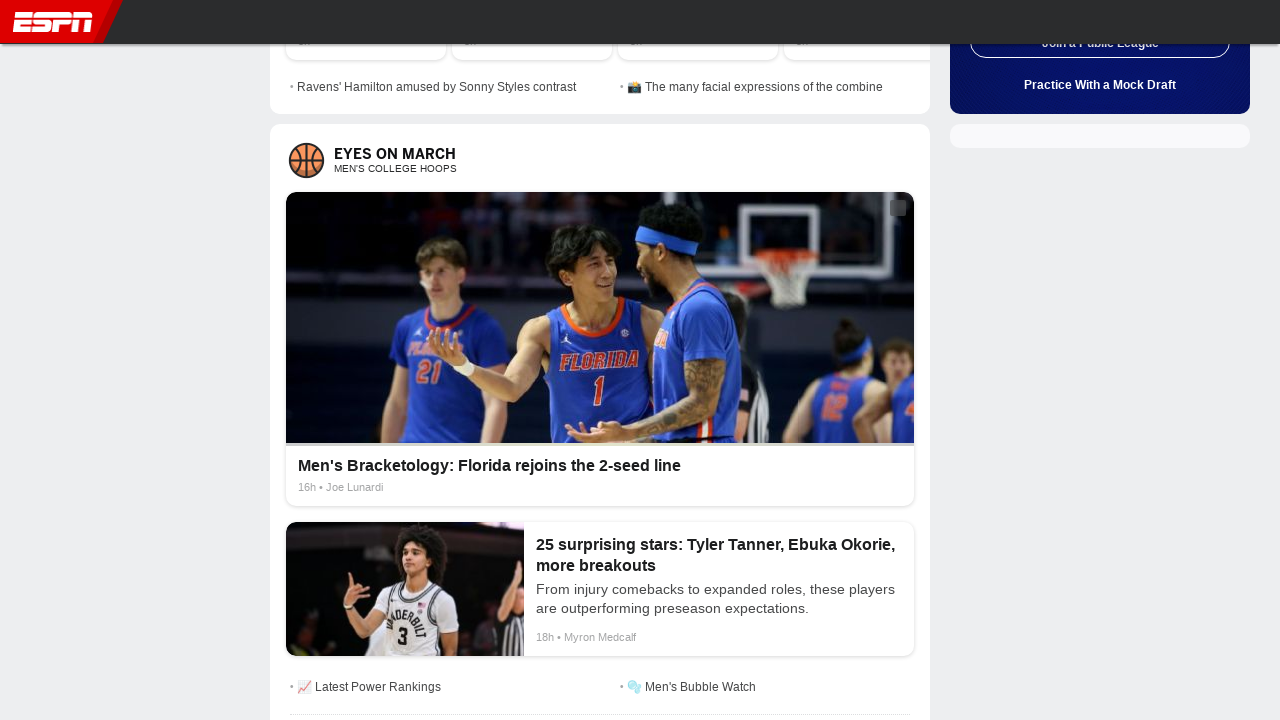

Scrolled down by one viewport height (scroll iteration 6/20)
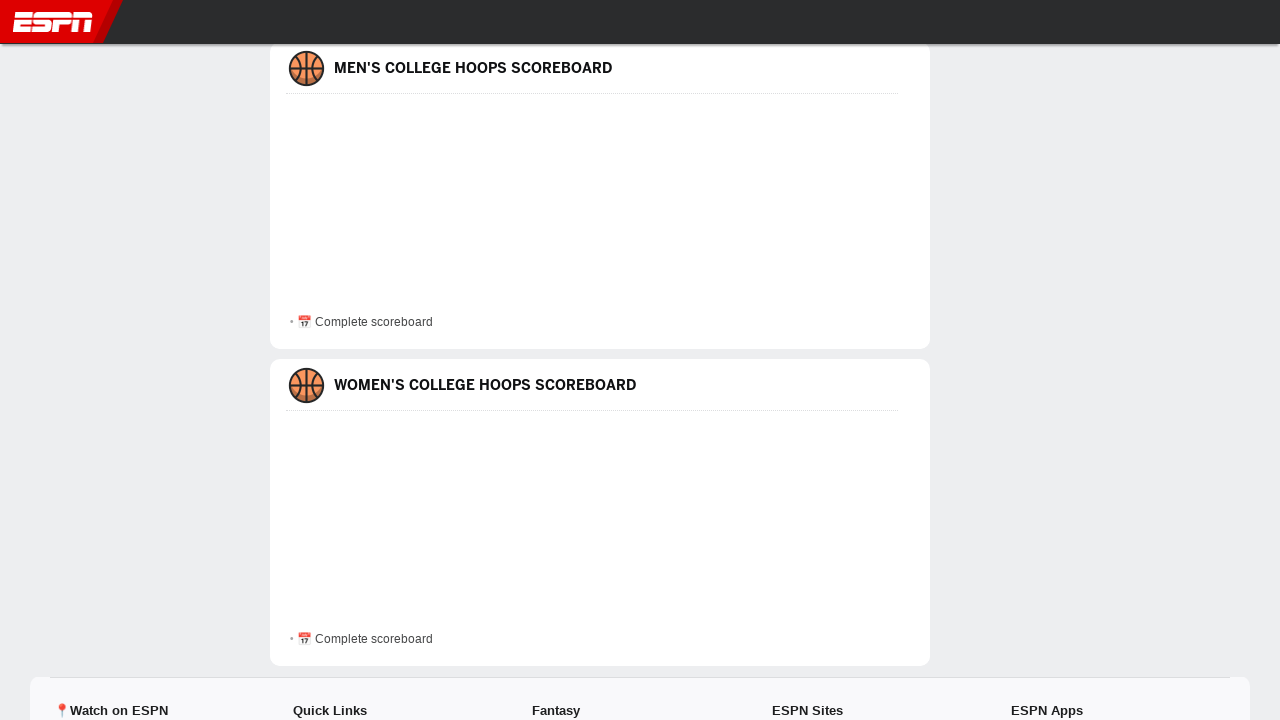

Waited 500ms after scroll iteration 6/20
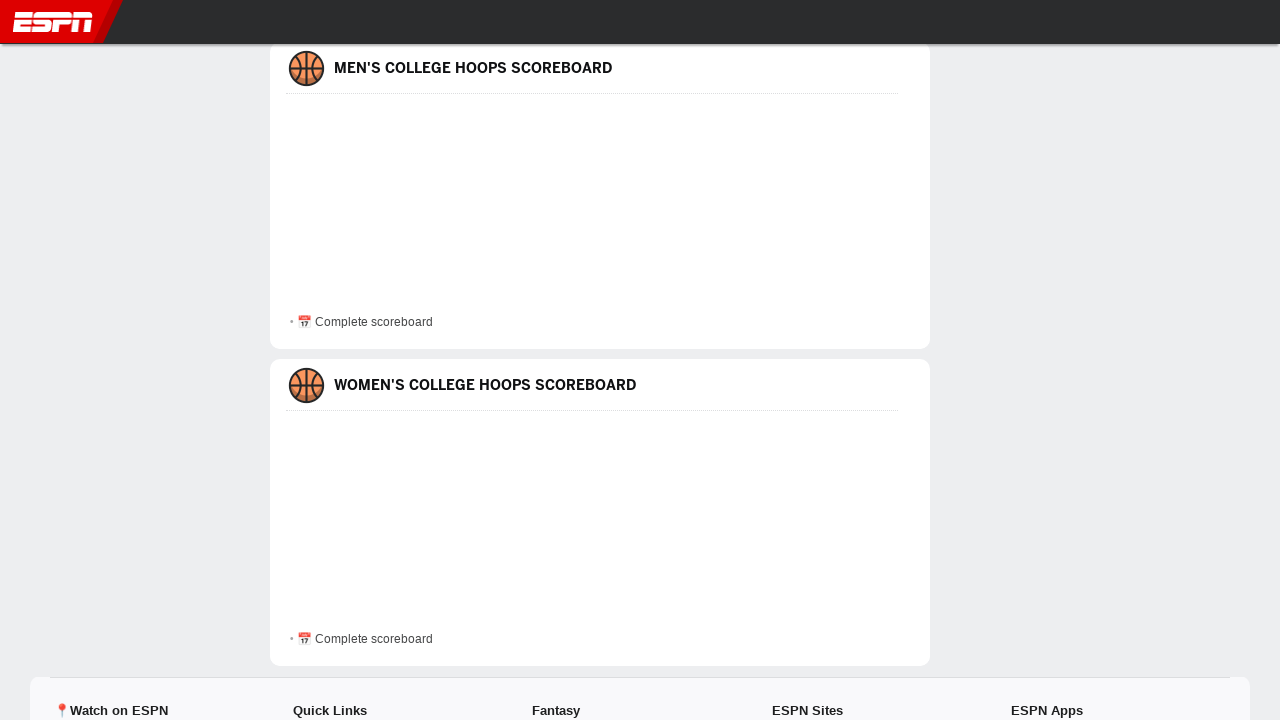

Scrolled down by one viewport height (scroll iteration 7/20)
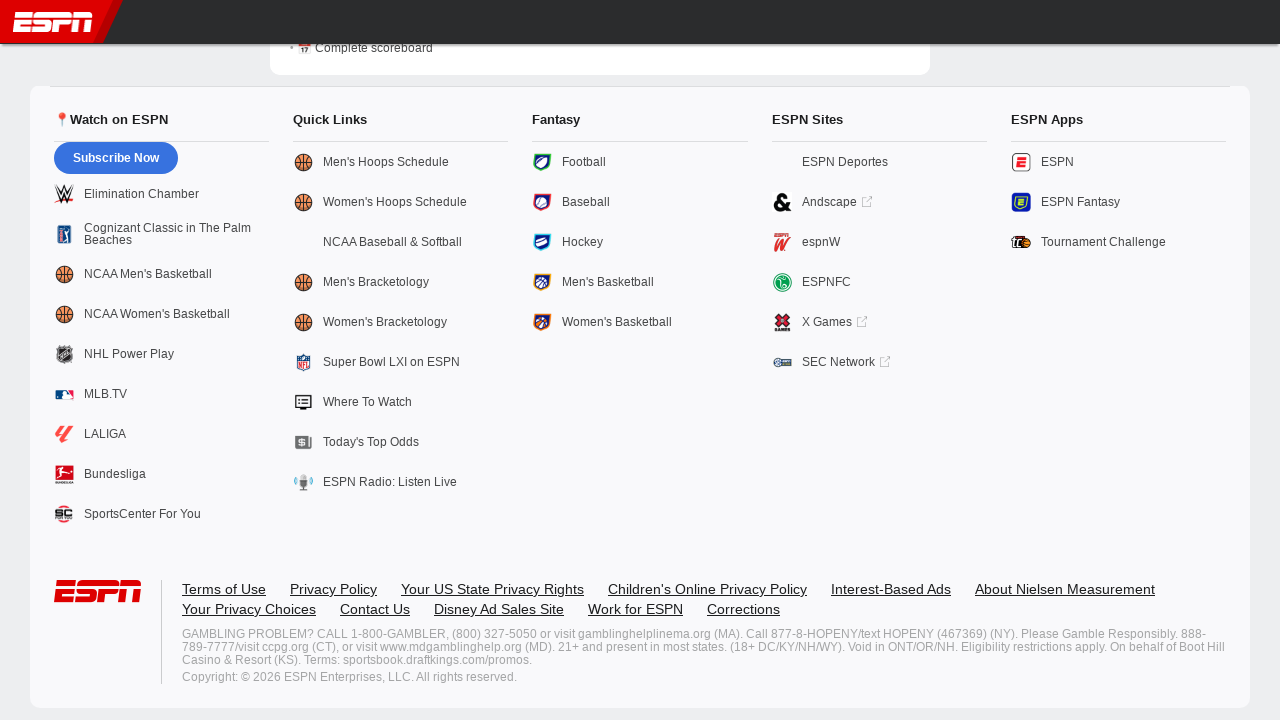

Waited 500ms after scroll iteration 7/20
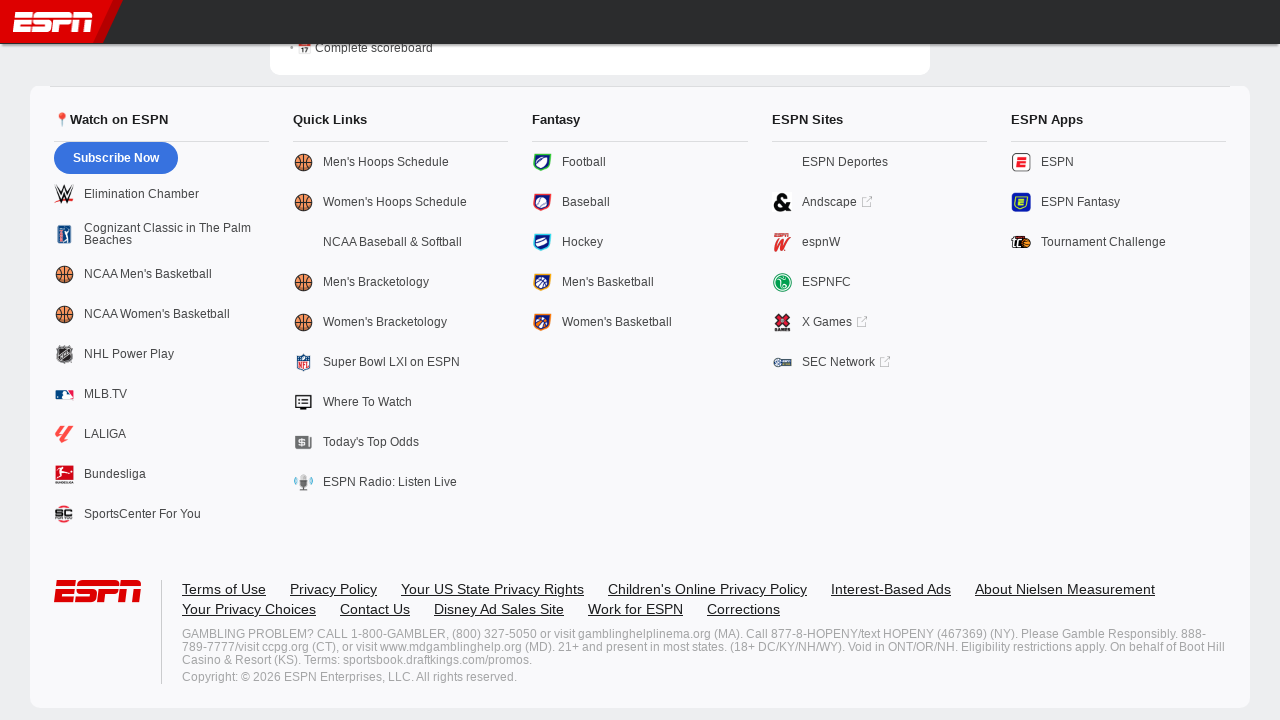

Scrolled down by one viewport height (scroll iteration 8/20)
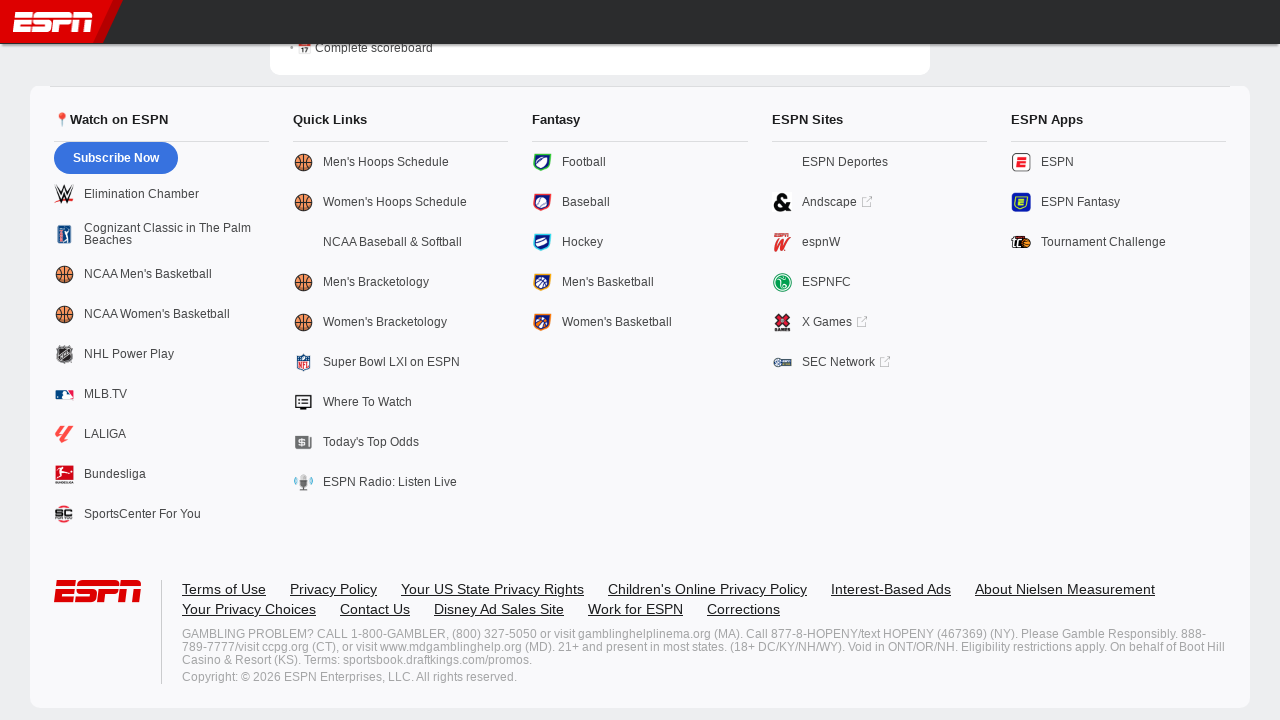

Waited 500ms after scroll iteration 8/20
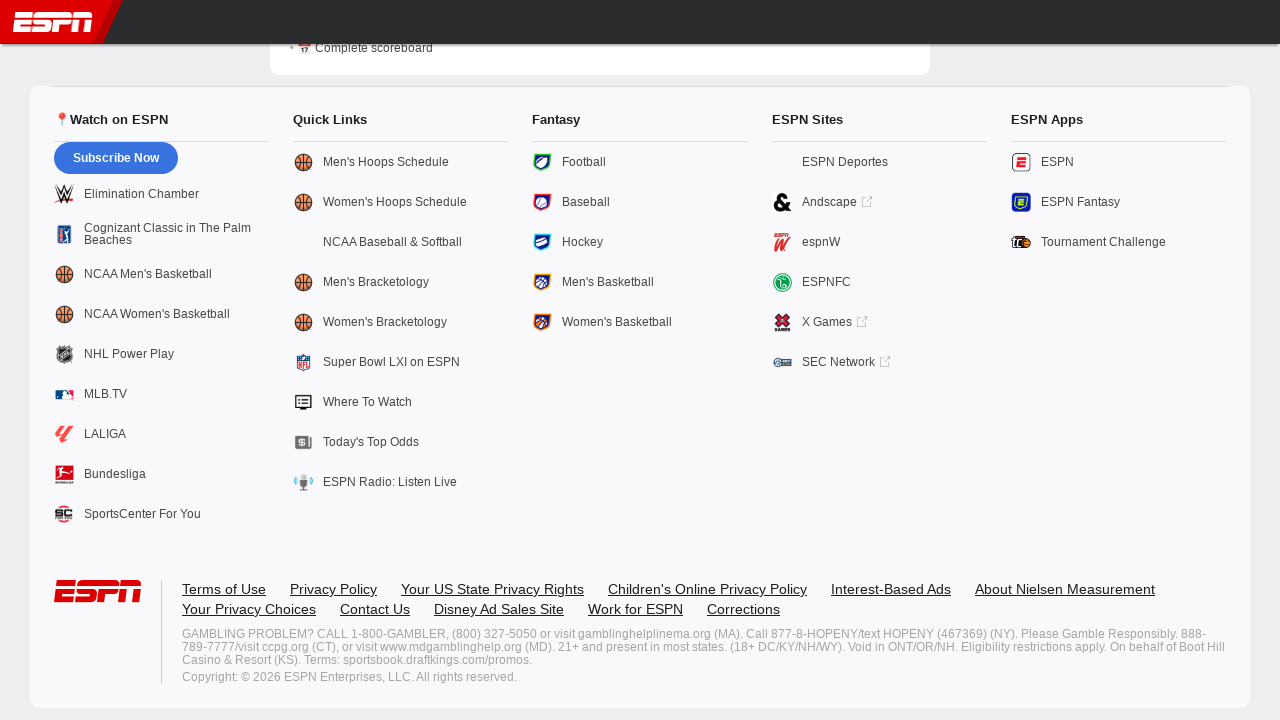

Scrolled down by one viewport height (scroll iteration 9/20)
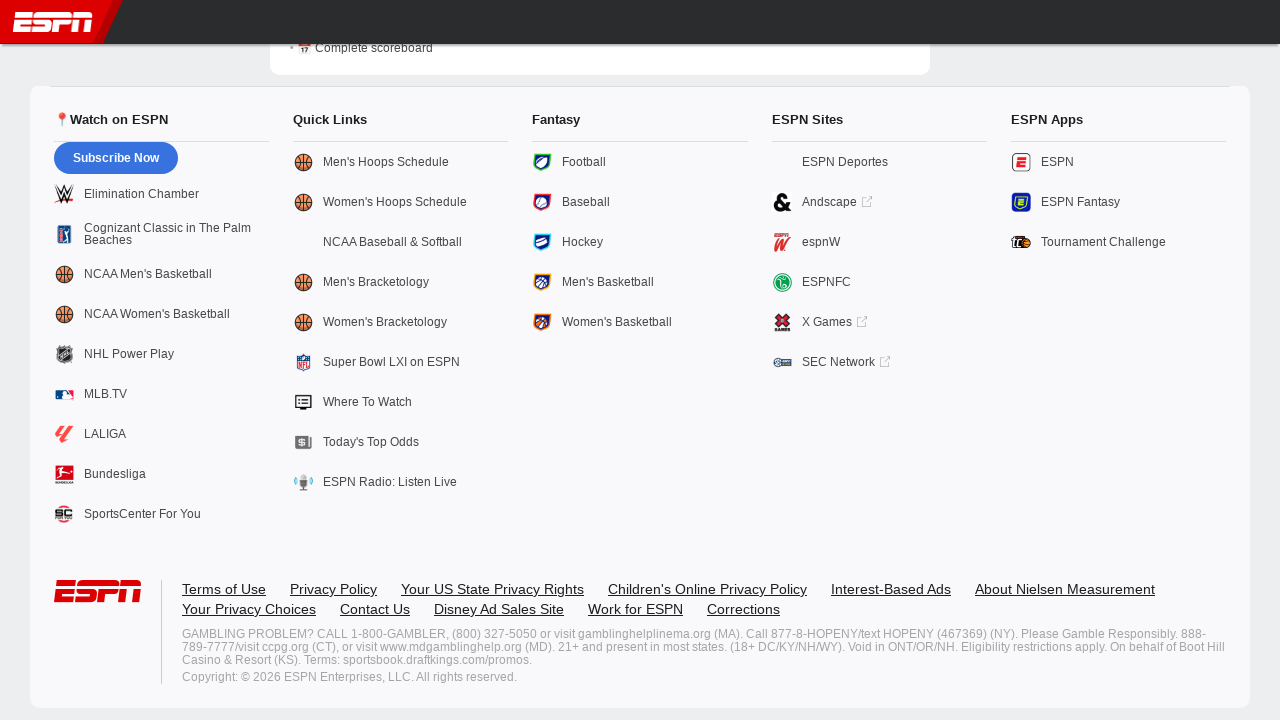

Waited 500ms after scroll iteration 9/20
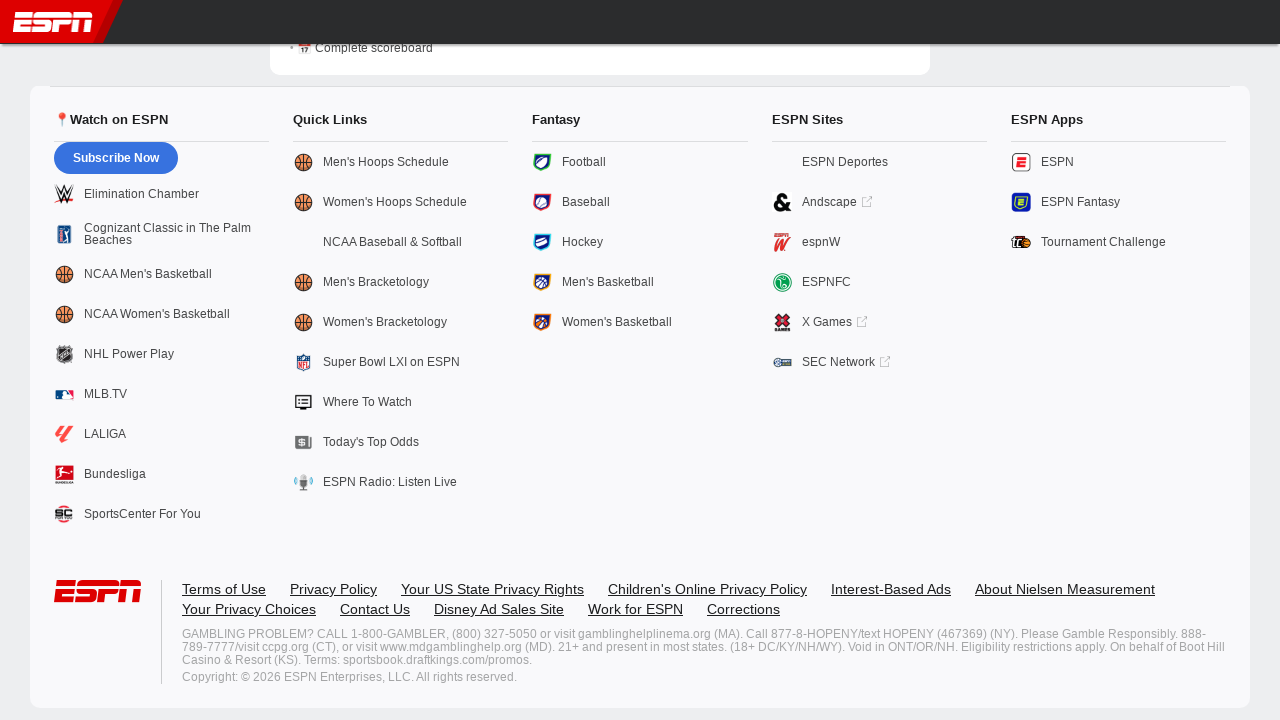

Scrolled down by one viewport height (scroll iteration 10/20)
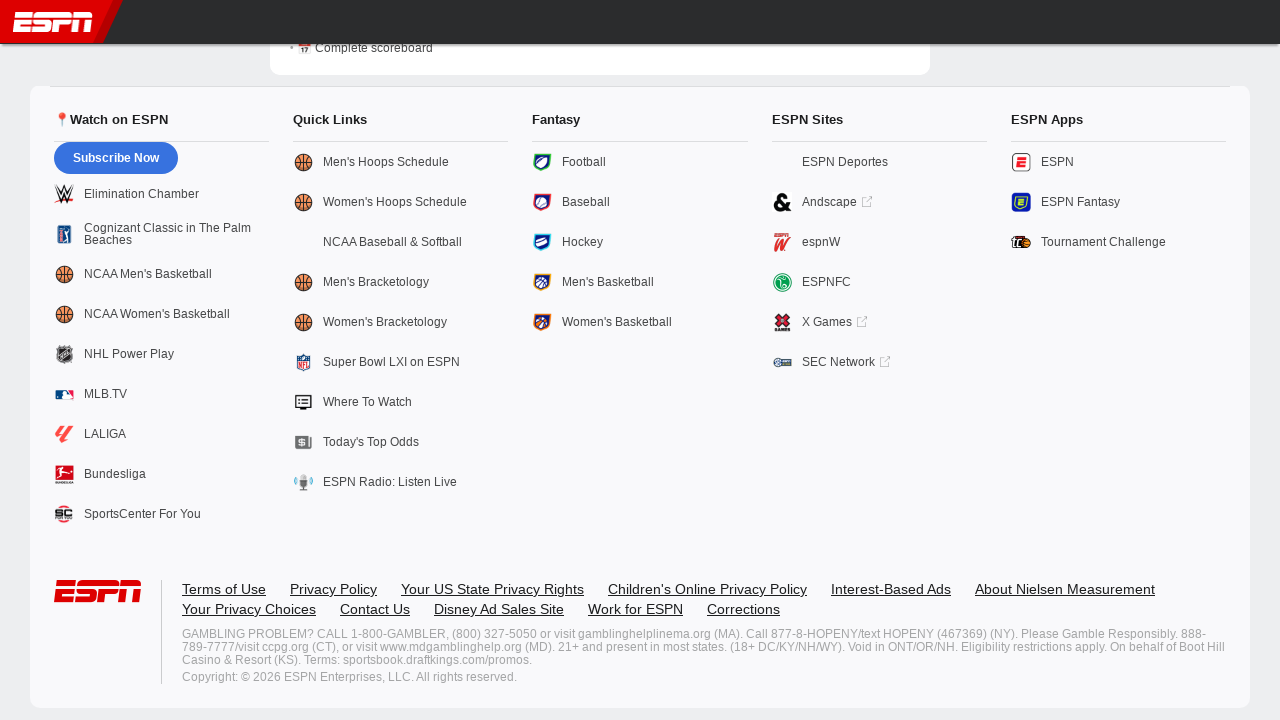

Waited 500ms after scroll iteration 10/20
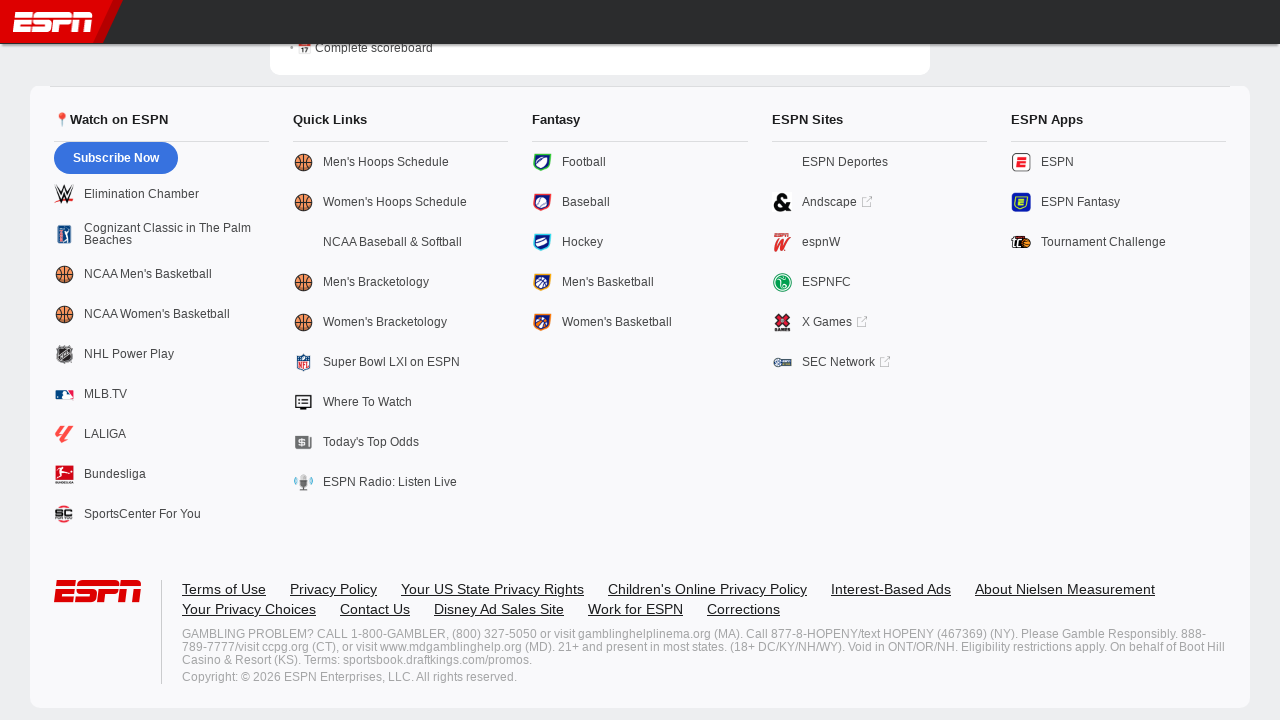

Scrolled down by one viewport height (scroll iteration 11/20)
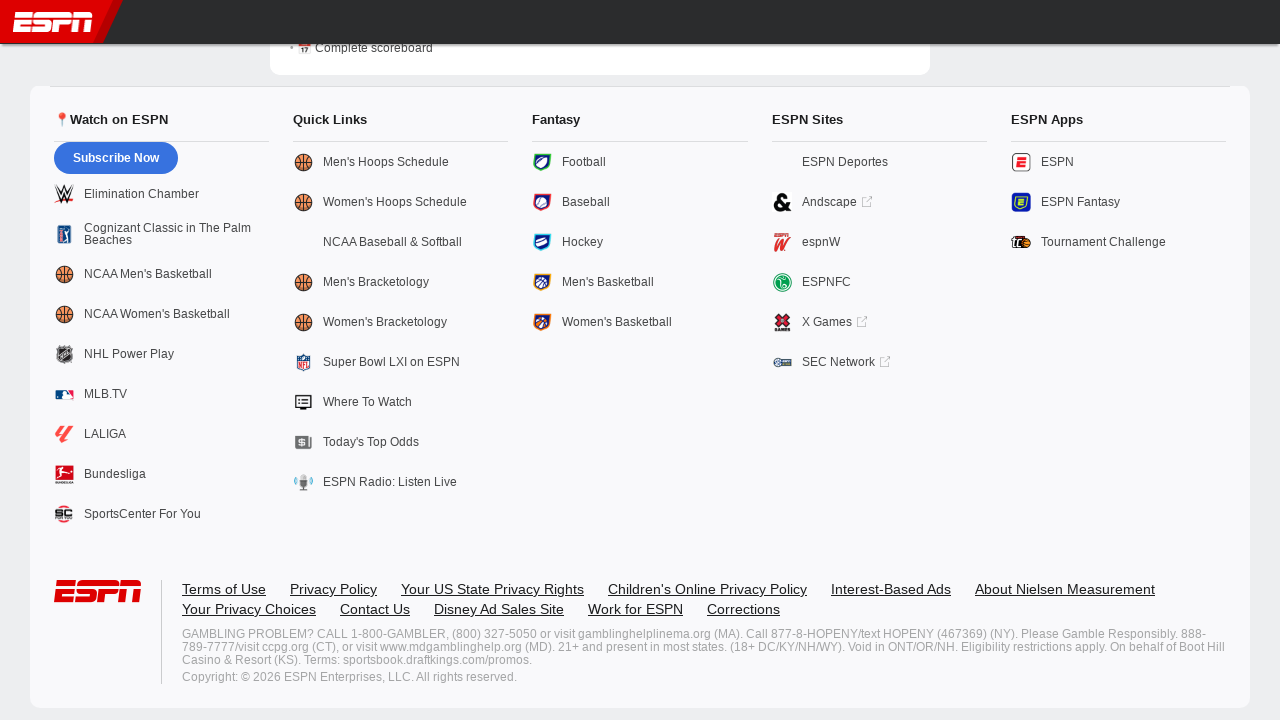

Waited 500ms after scroll iteration 11/20
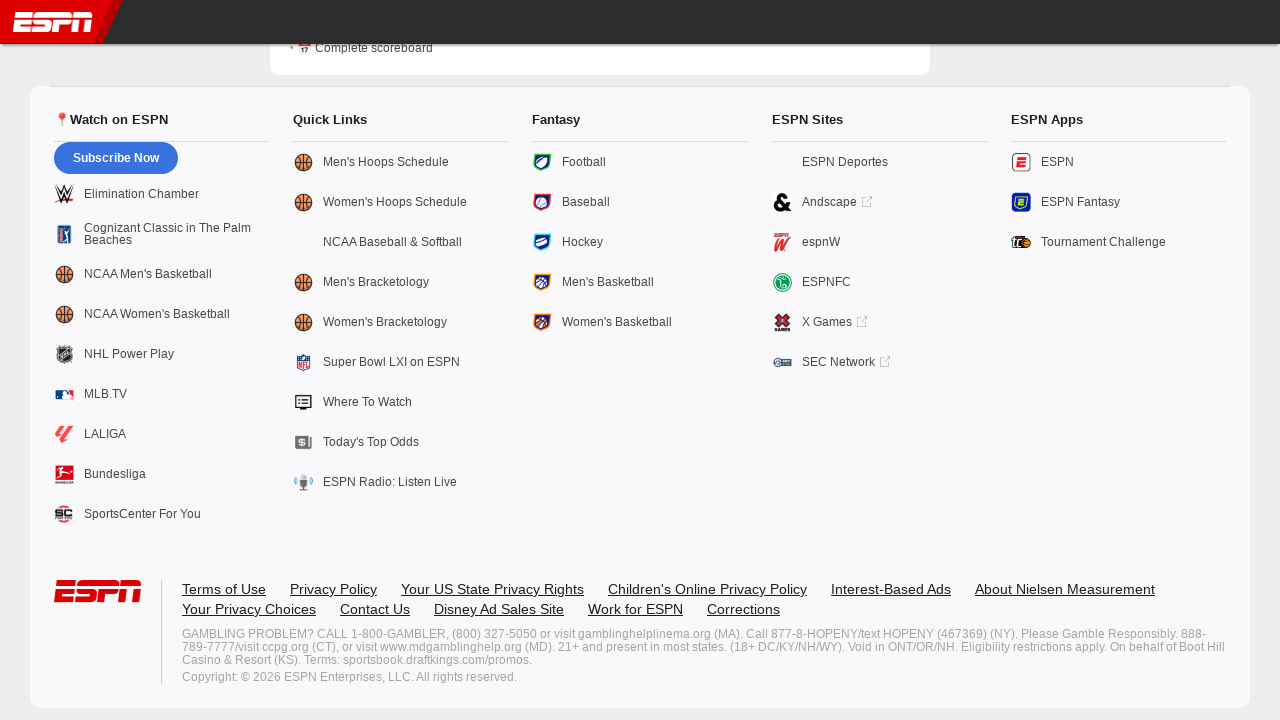

Scrolled down by one viewport height (scroll iteration 12/20)
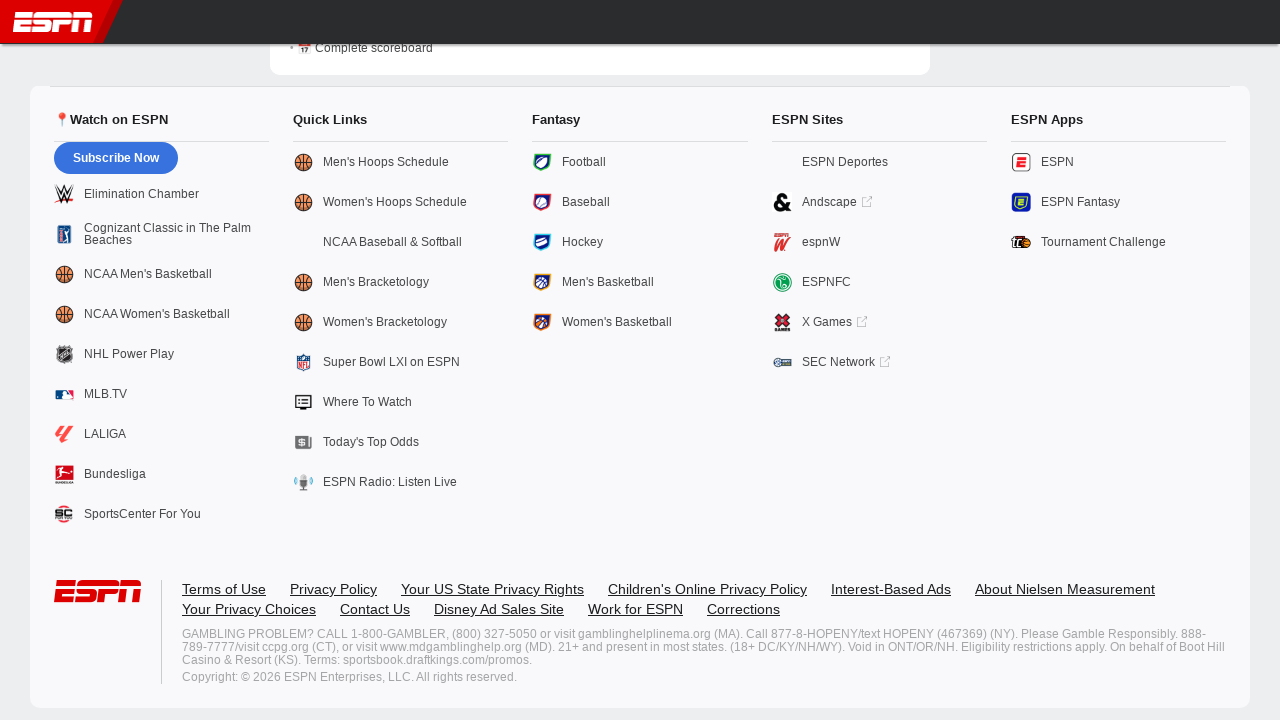

Waited 500ms after scroll iteration 12/20
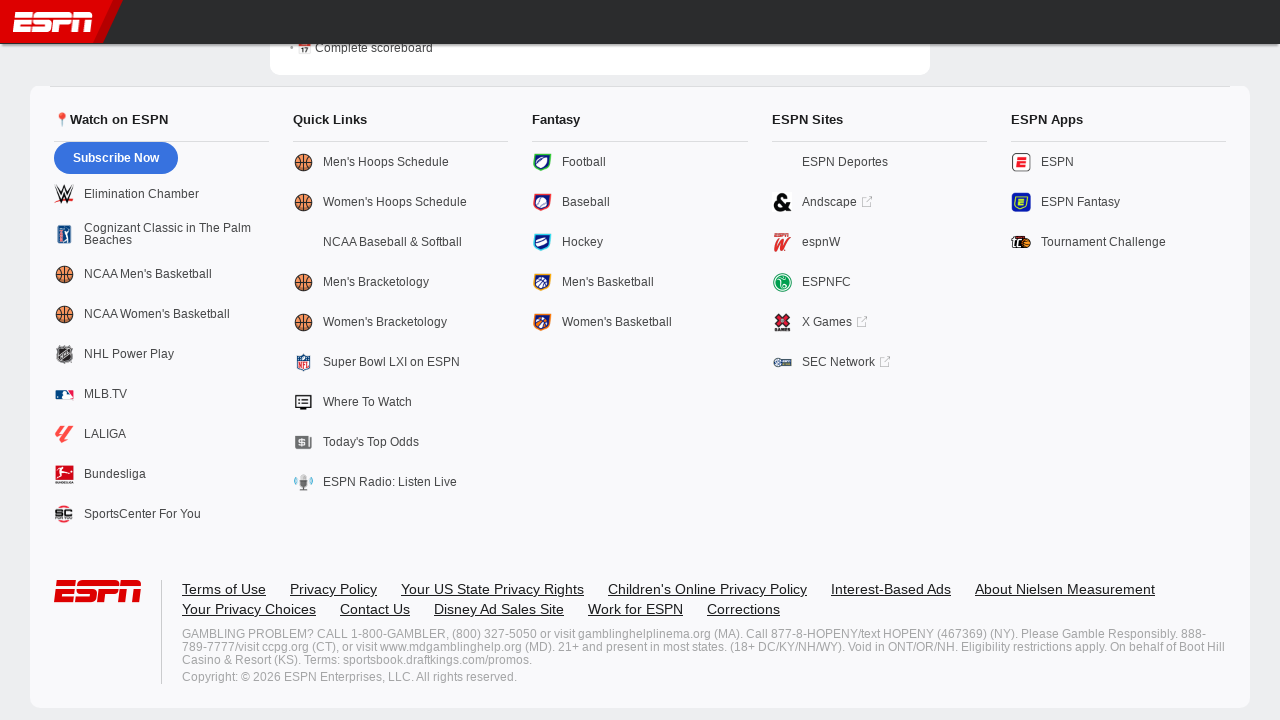

Scrolled down by one viewport height (scroll iteration 13/20)
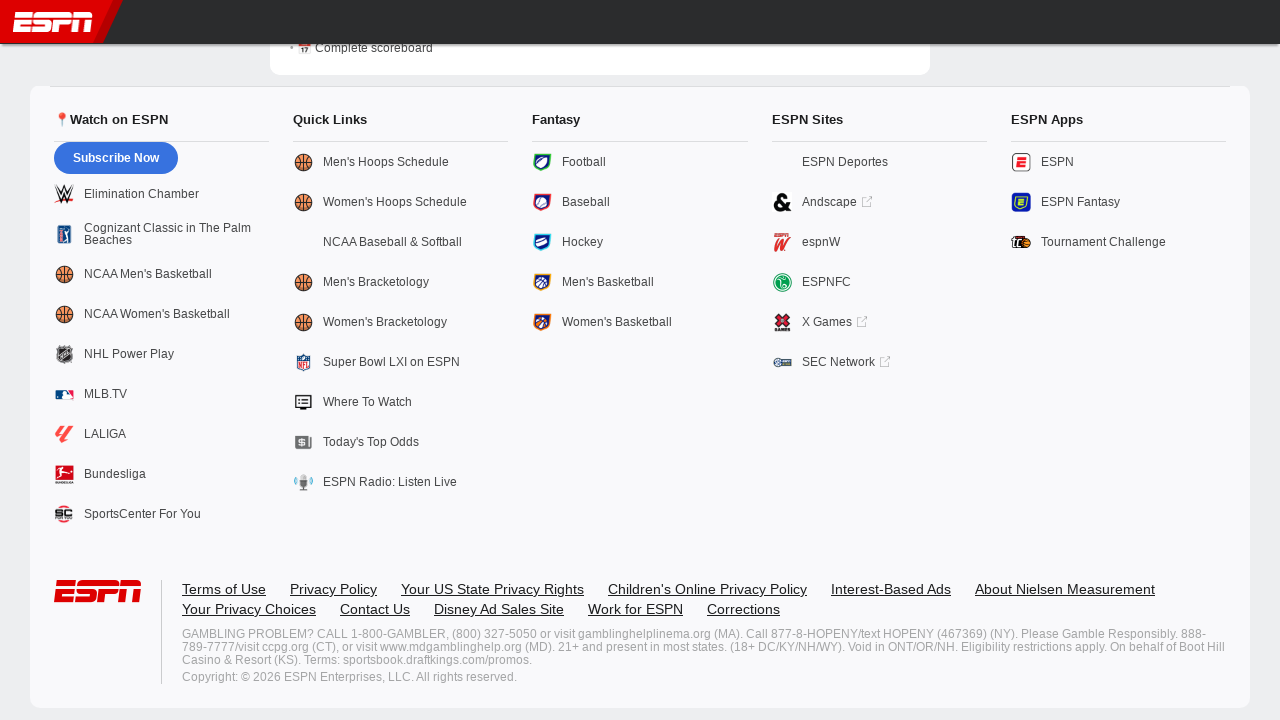

Waited 500ms after scroll iteration 13/20
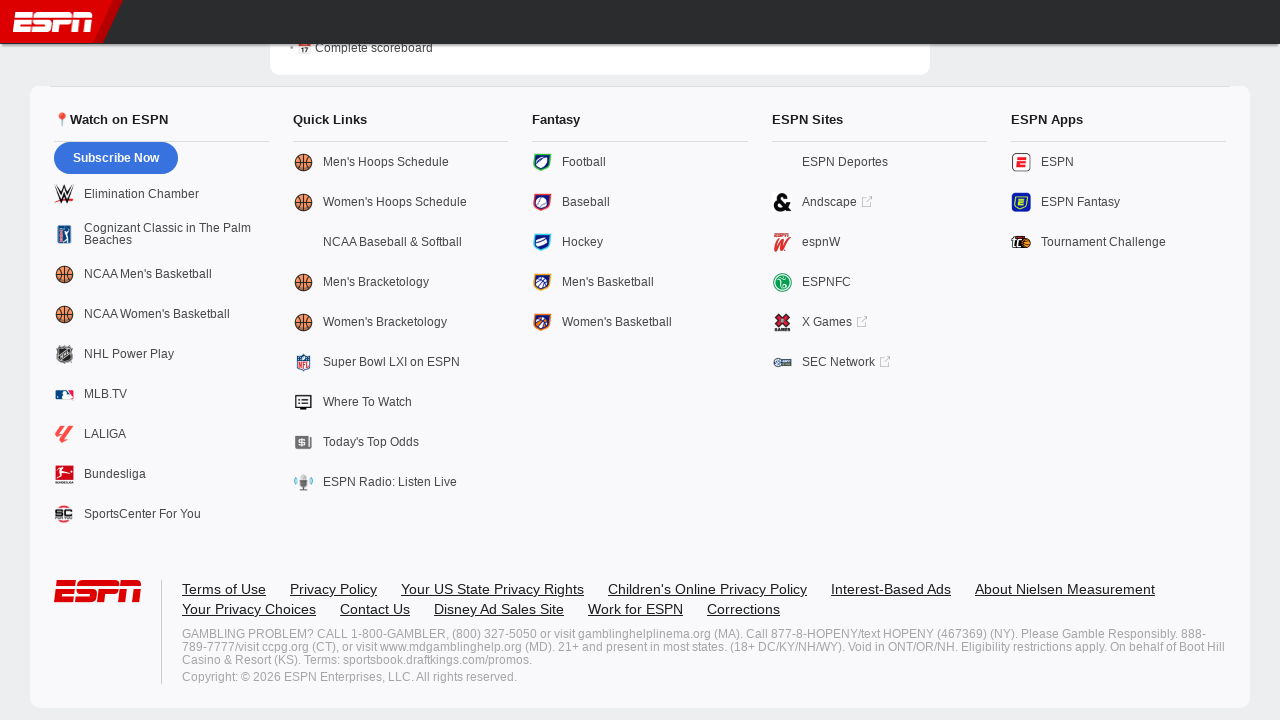

Scrolled down by one viewport height (scroll iteration 14/20)
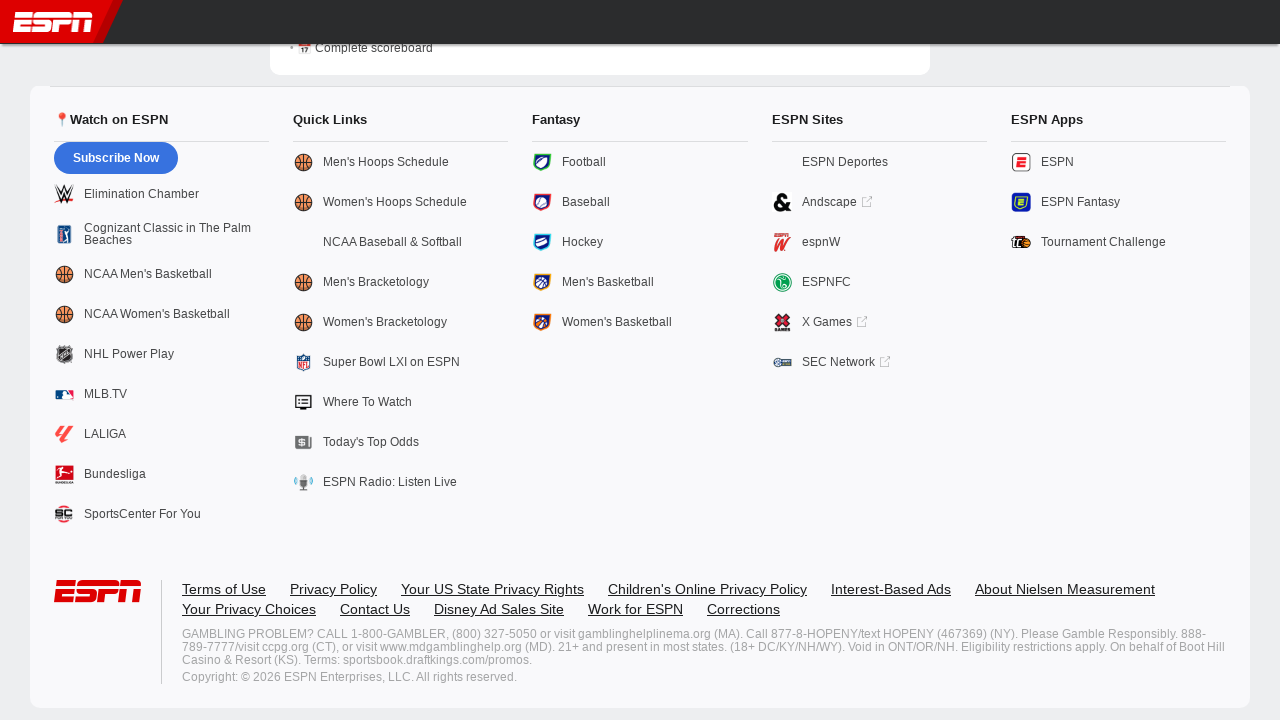

Waited 500ms after scroll iteration 14/20
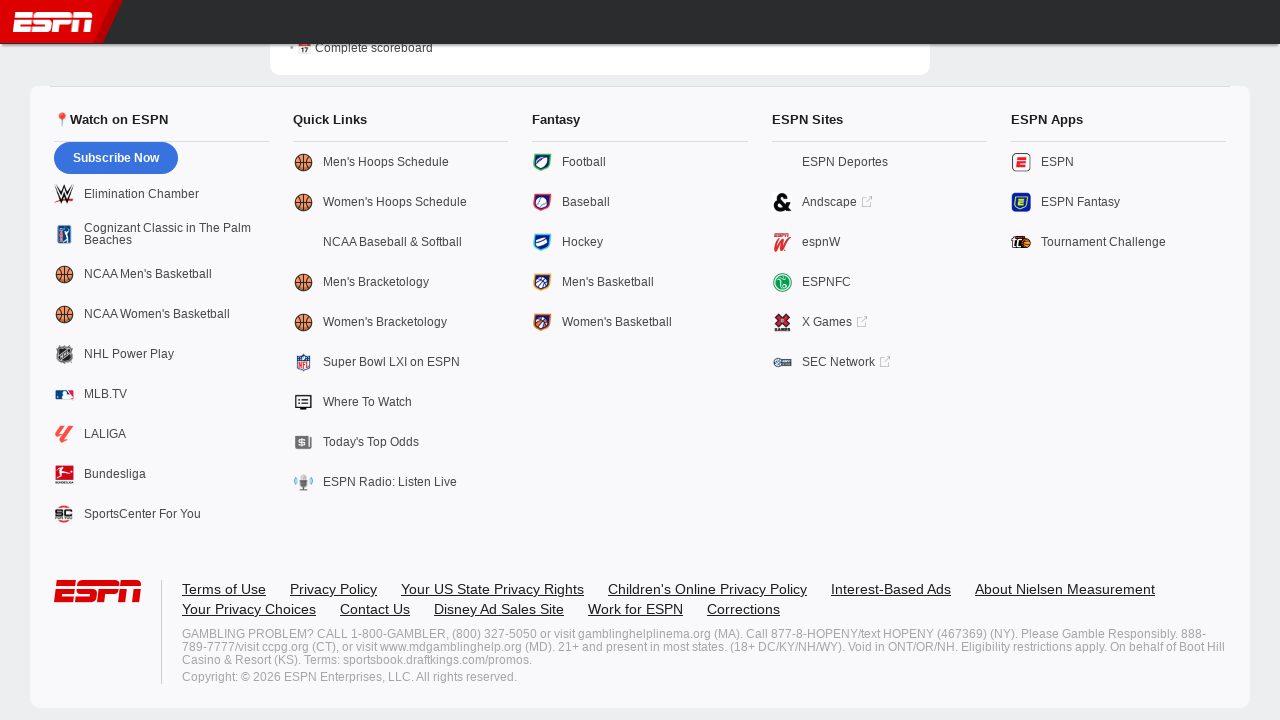

Scrolled down by one viewport height (scroll iteration 15/20)
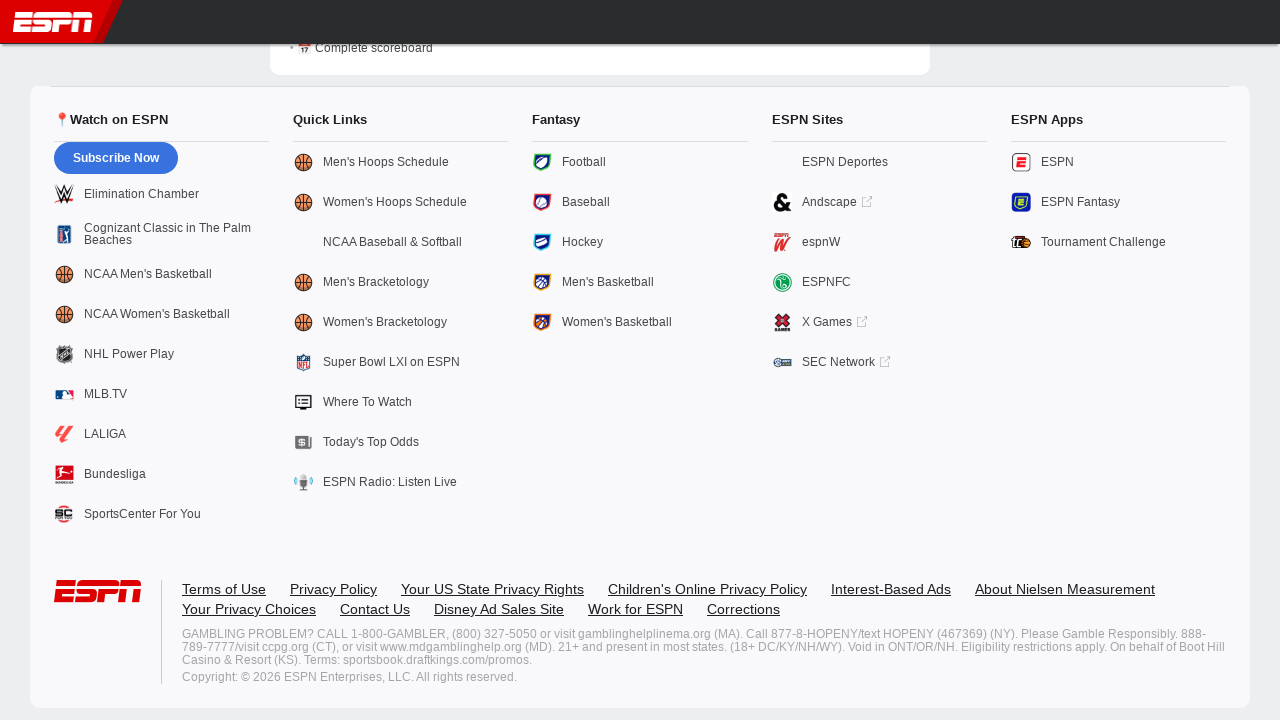

Waited 500ms after scroll iteration 15/20
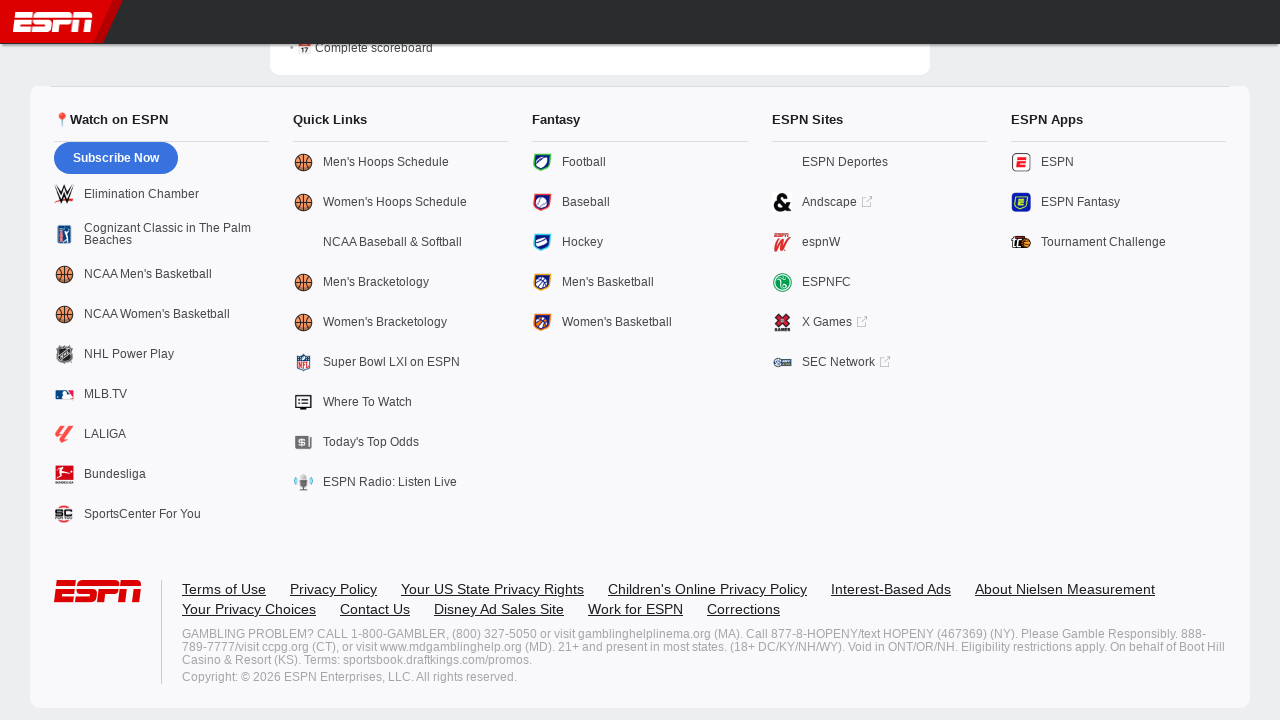

Scrolled down by one viewport height (scroll iteration 16/20)
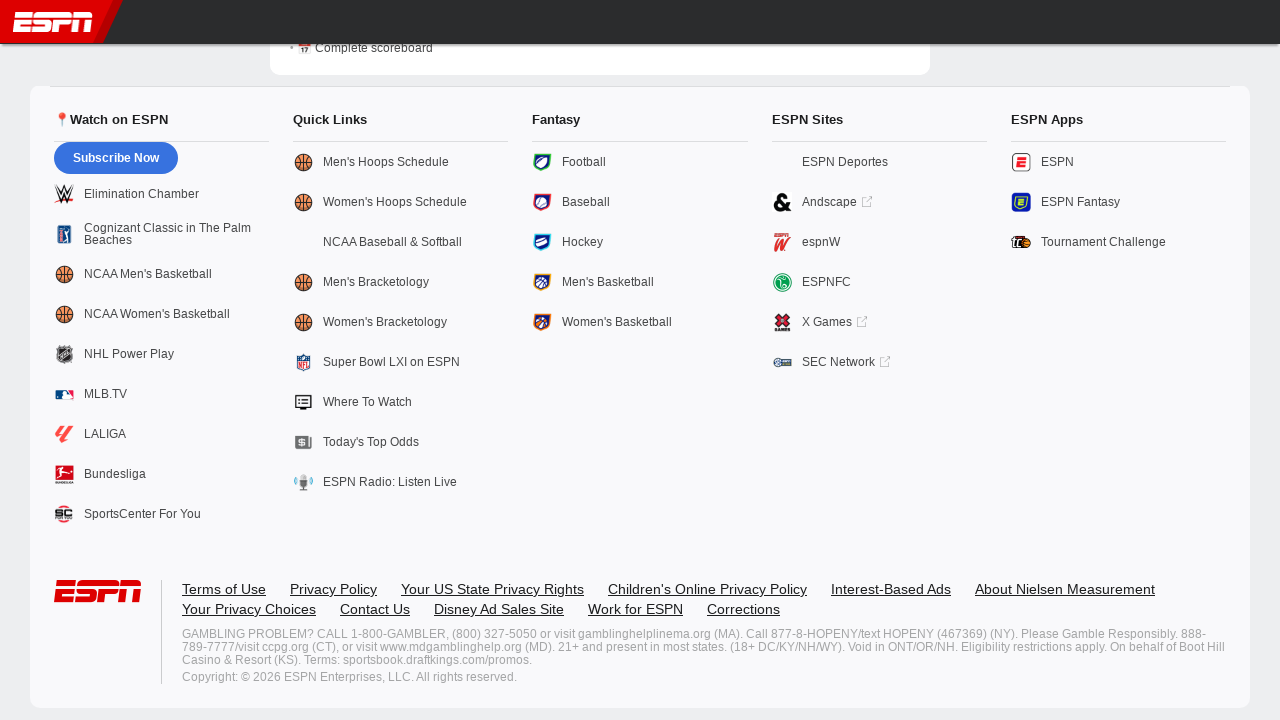

Waited 500ms after scroll iteration 16/20
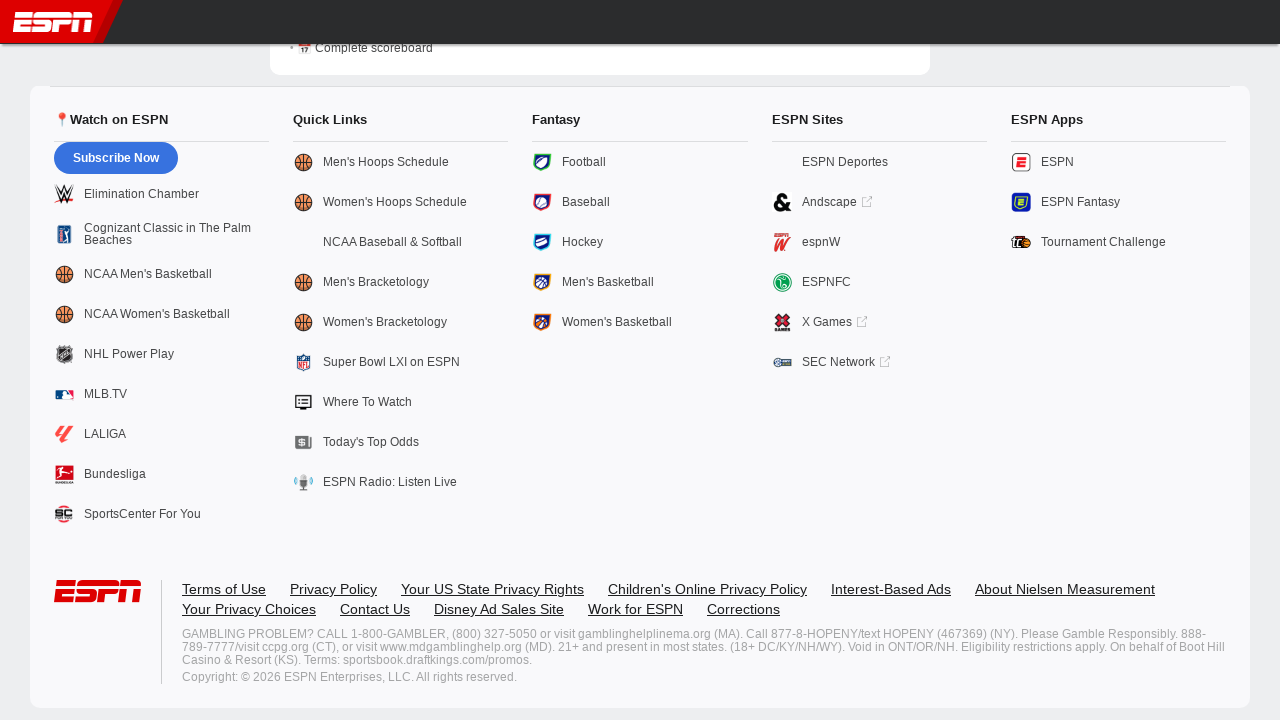

Scrolled down by one viewport height (scroll iteration 17/20)
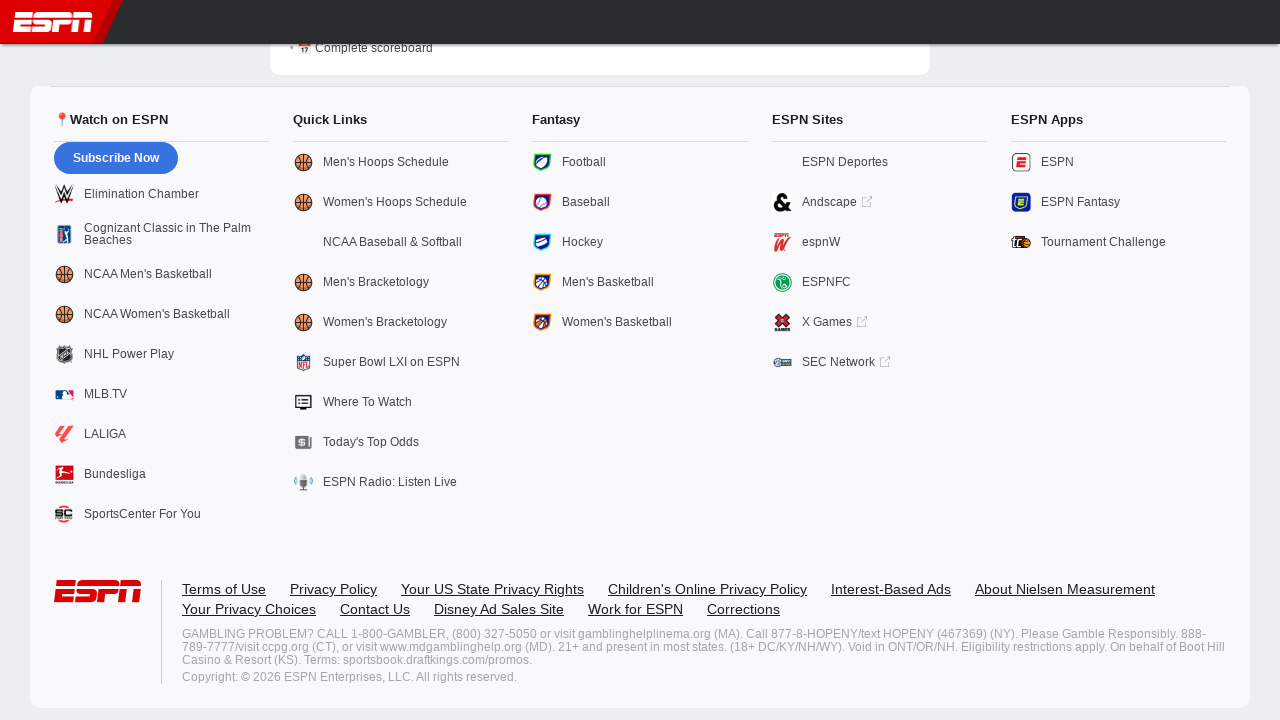

Waited 500ms after scroll iteration 17/20
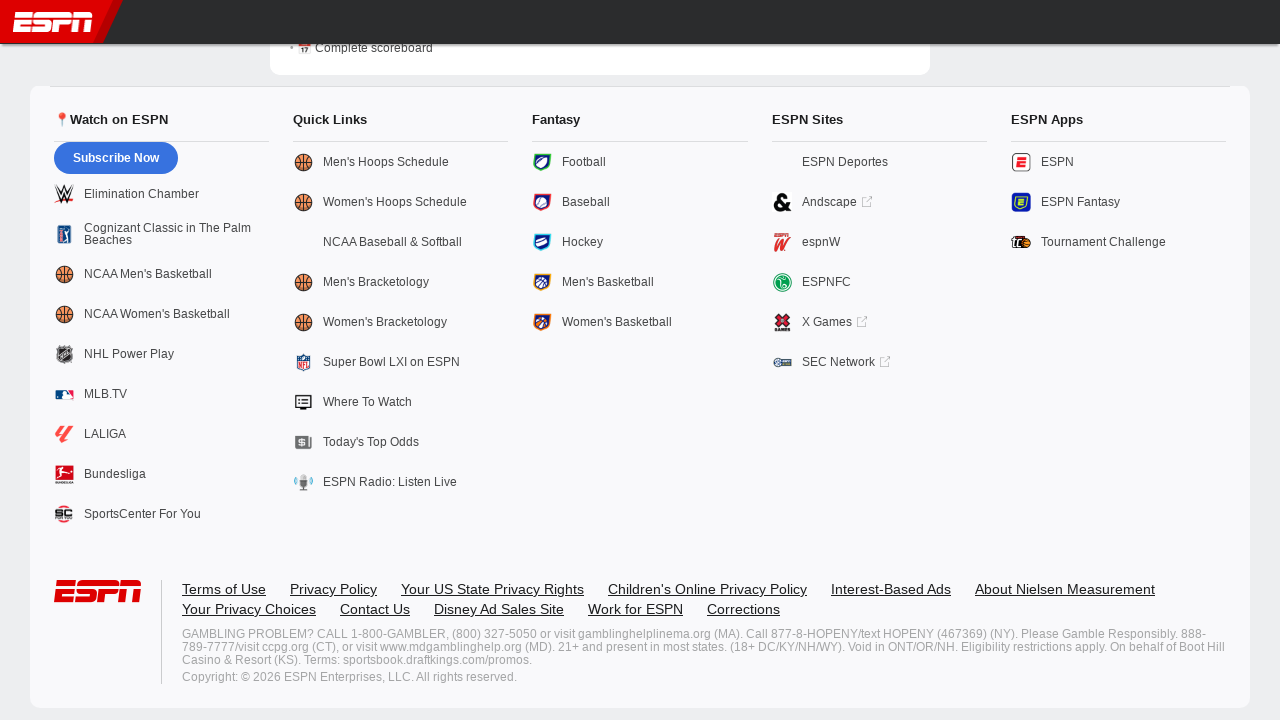

Scrolled down by one viewport height (scroll iteration 18/20)
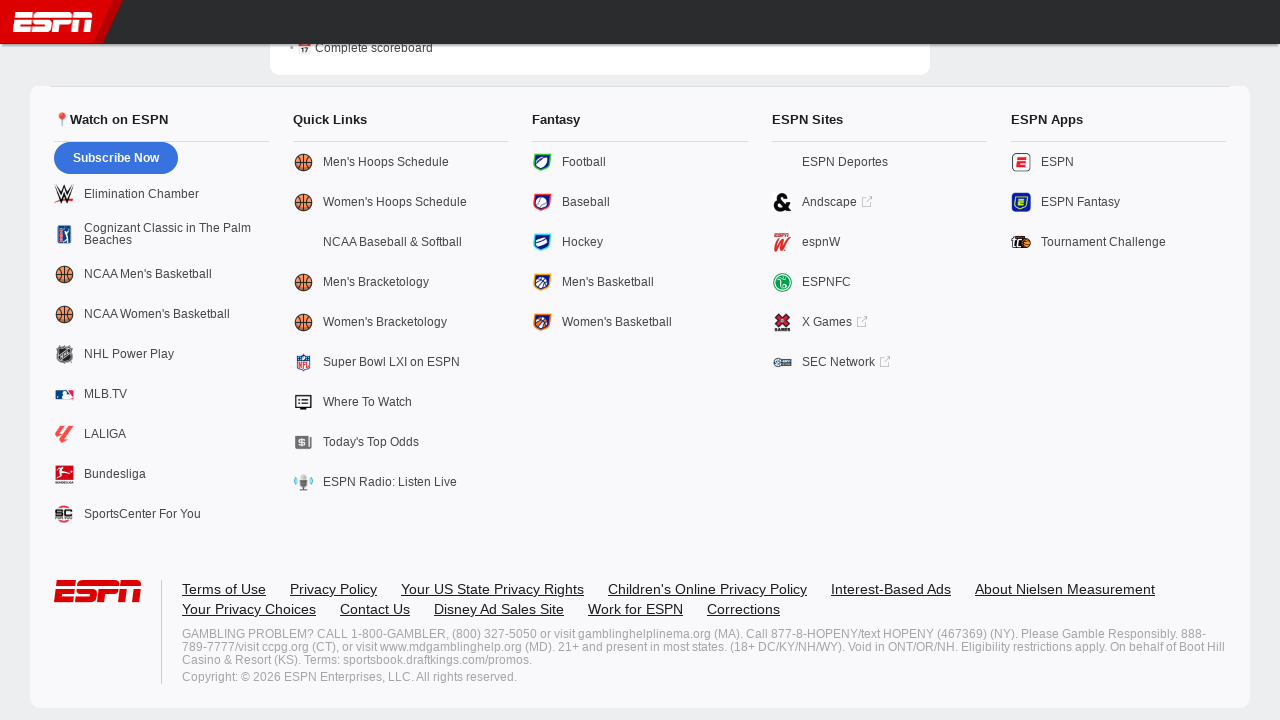

Waited 500ms after scroll iteration 18/20
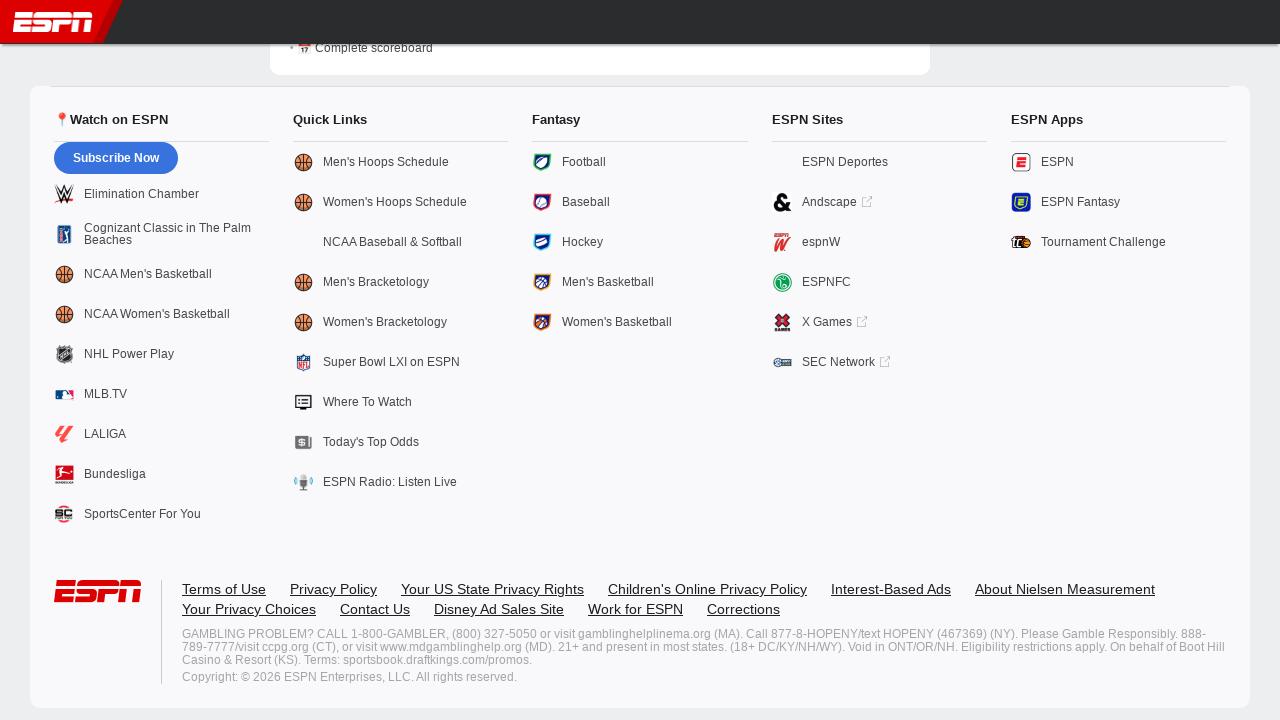

Scrolled down by one viewport height (scroll iteration 19/20)
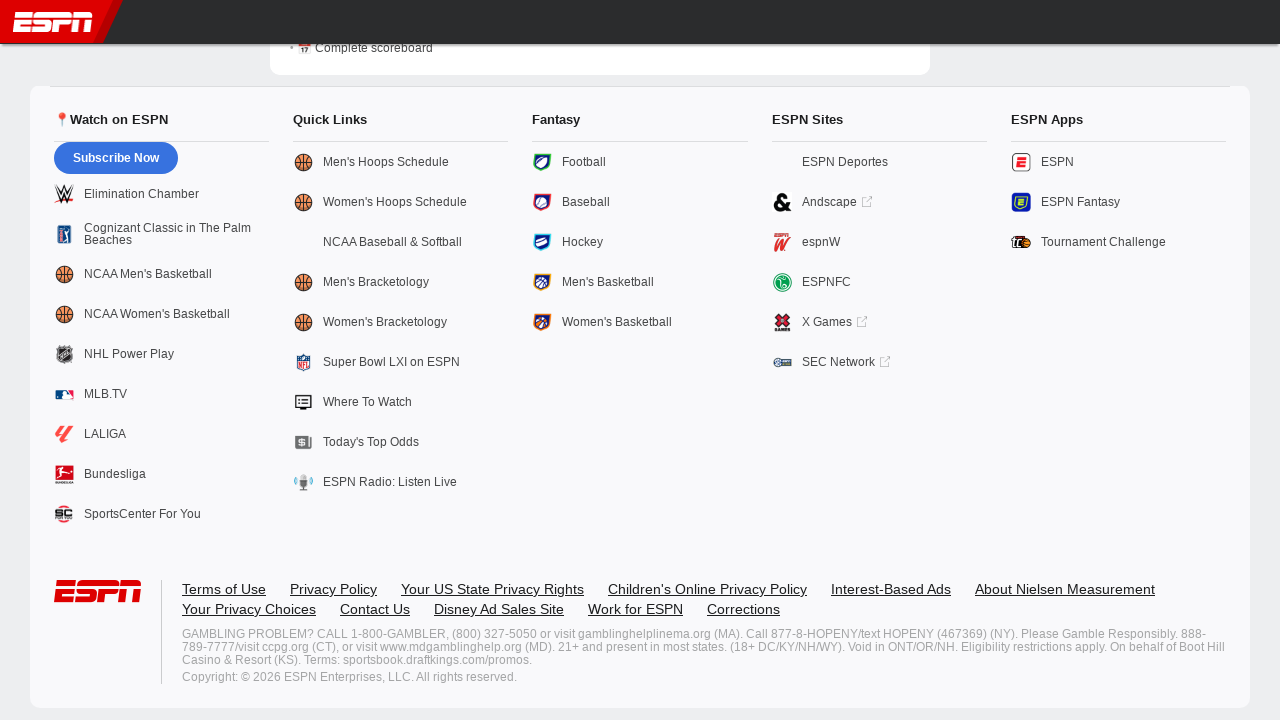

Waited 500ms after scroll iteration 19/20
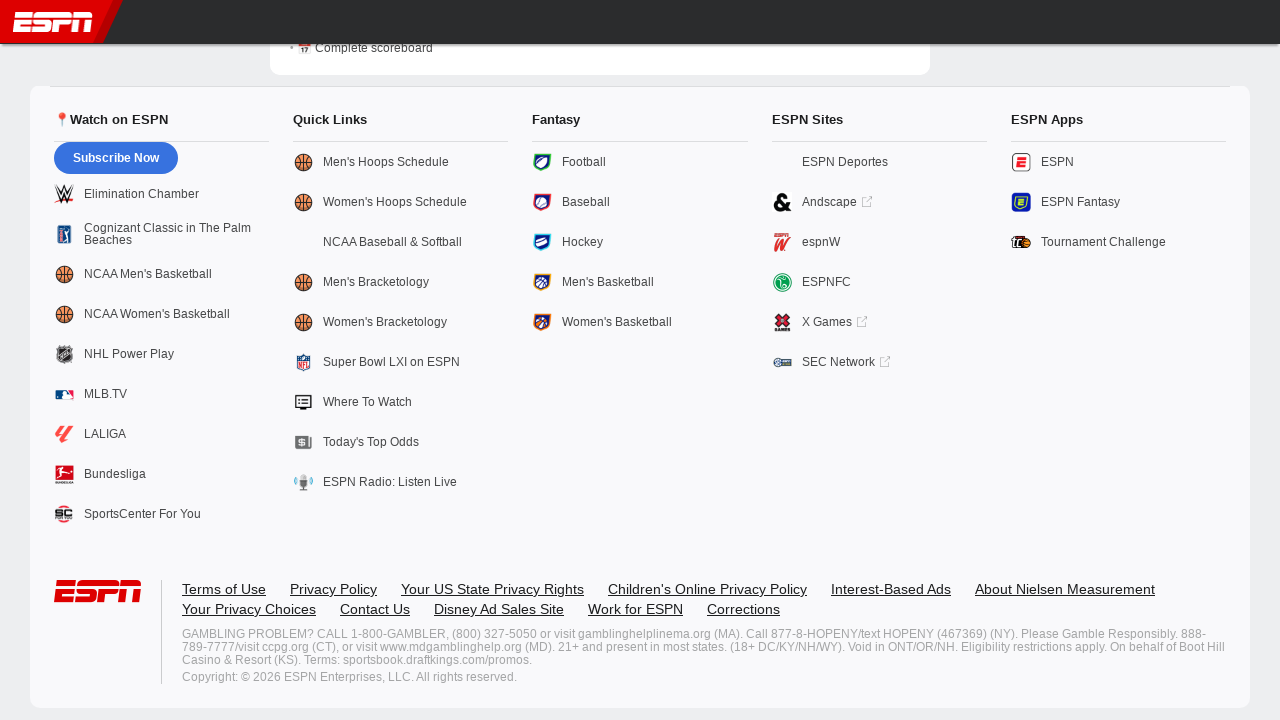

Scrolled down by one viewport height (scroll iteration 20/20)
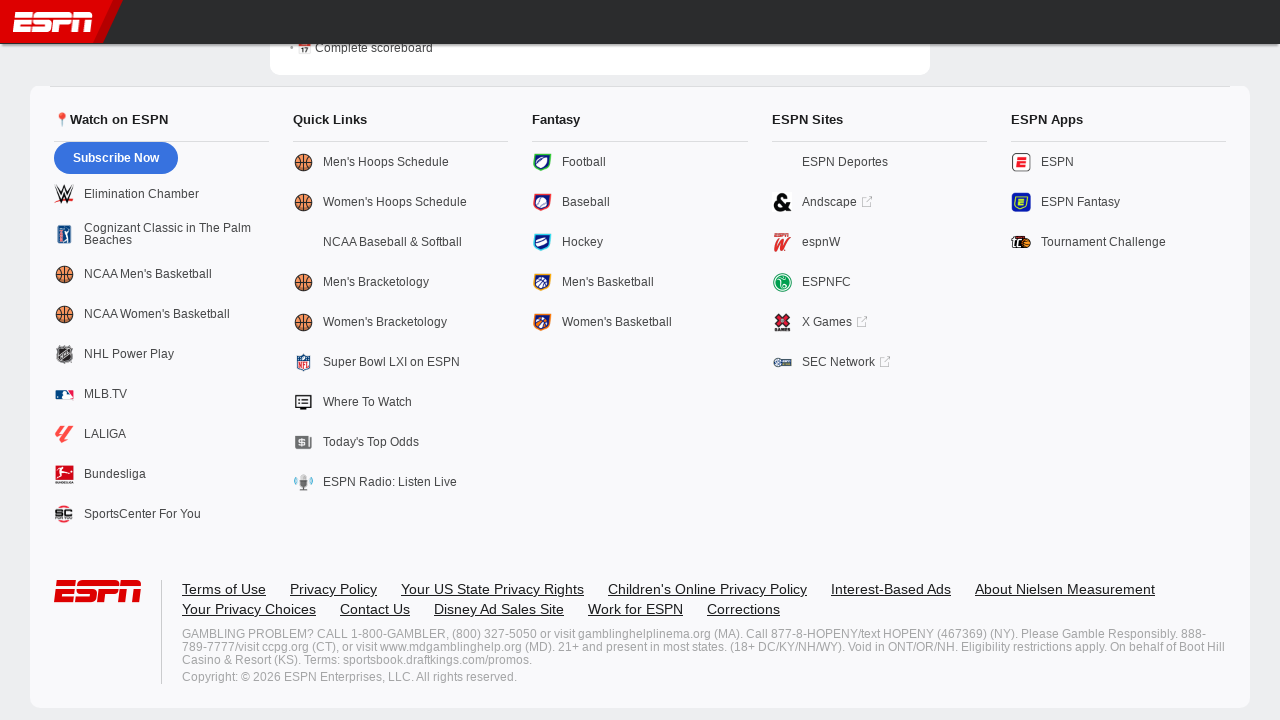

Waited 500ms after scroll iteration 20/20
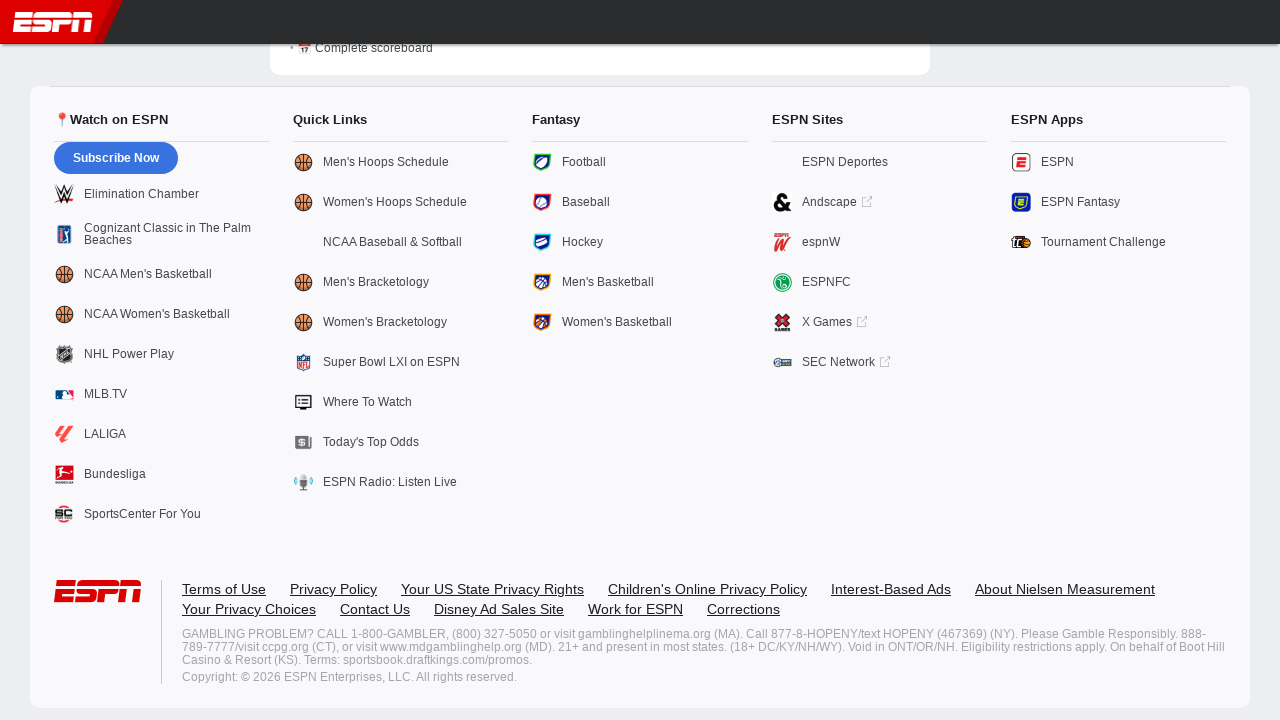

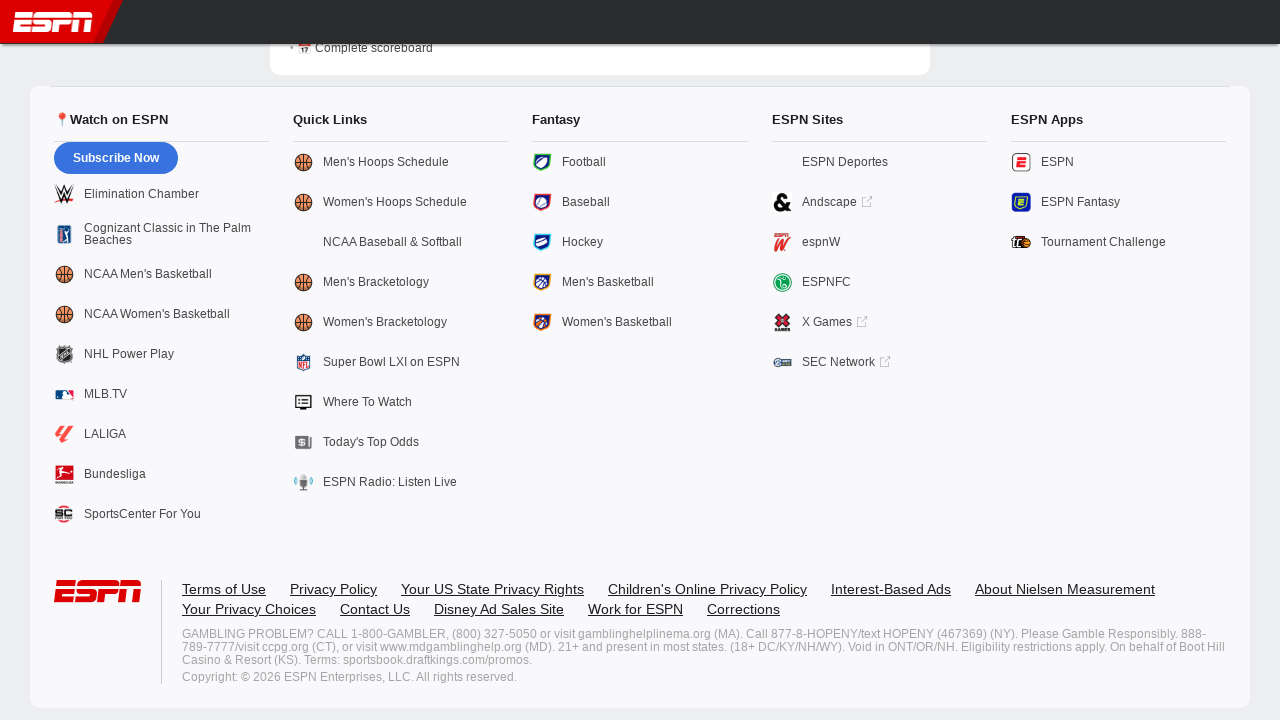